Tests adding 10 records to a web table by filling in name, age, and country fields and clicking the Add Record button for each record.

Starting URL: https://claruswaysda.github.io/addRecordWebTable.html

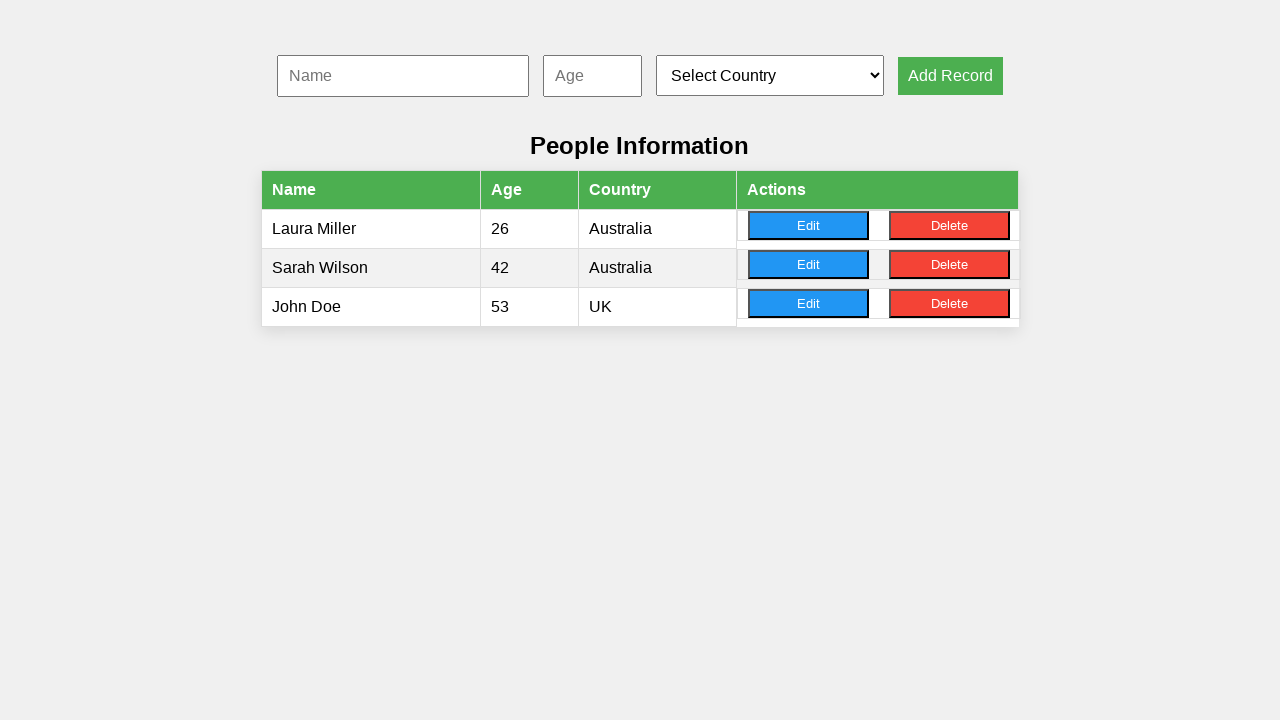

Filled name field with 'Benjamin195' on #nameInput
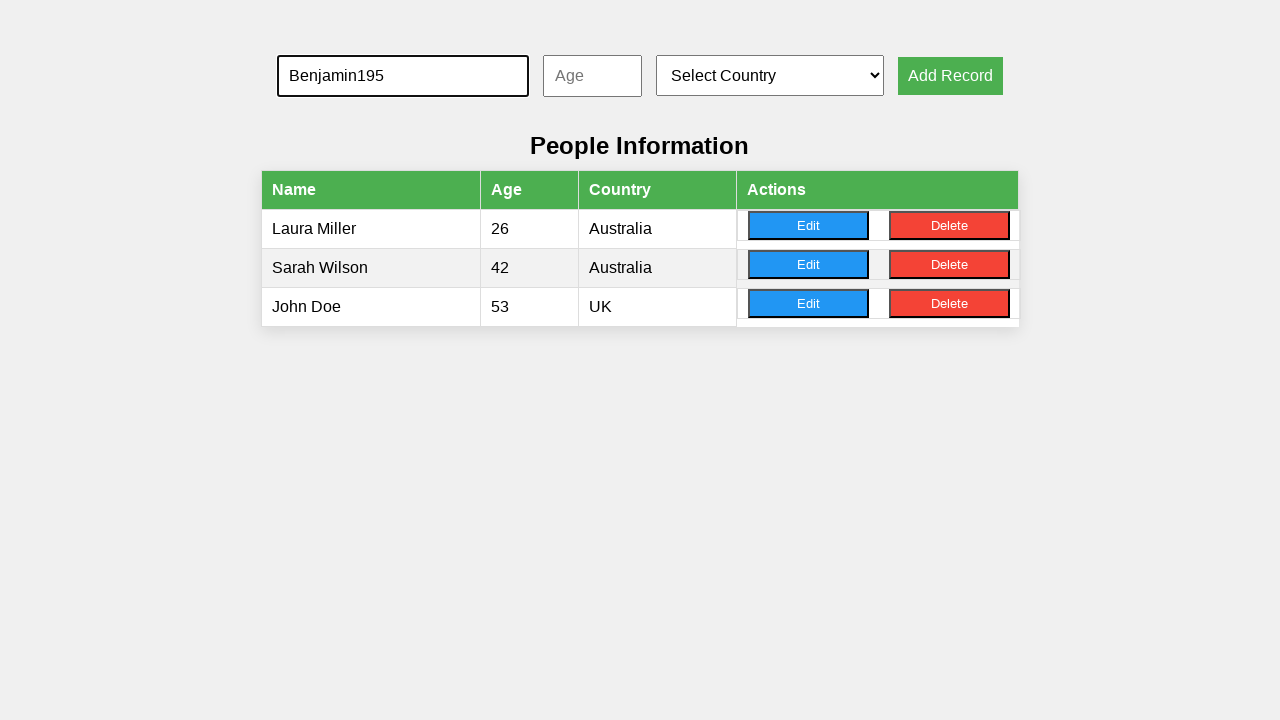

Filled age field with '28' on #ageInput
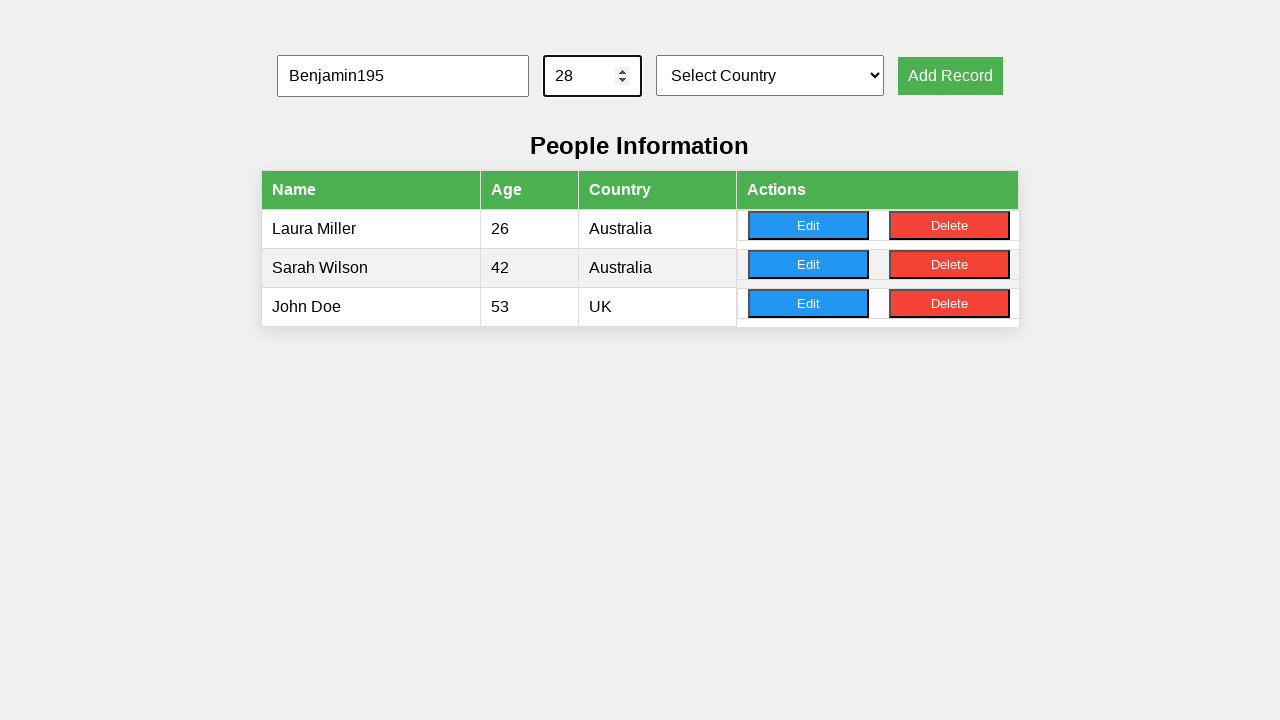

Selected country at index 2 from dropdown on #countrySelect
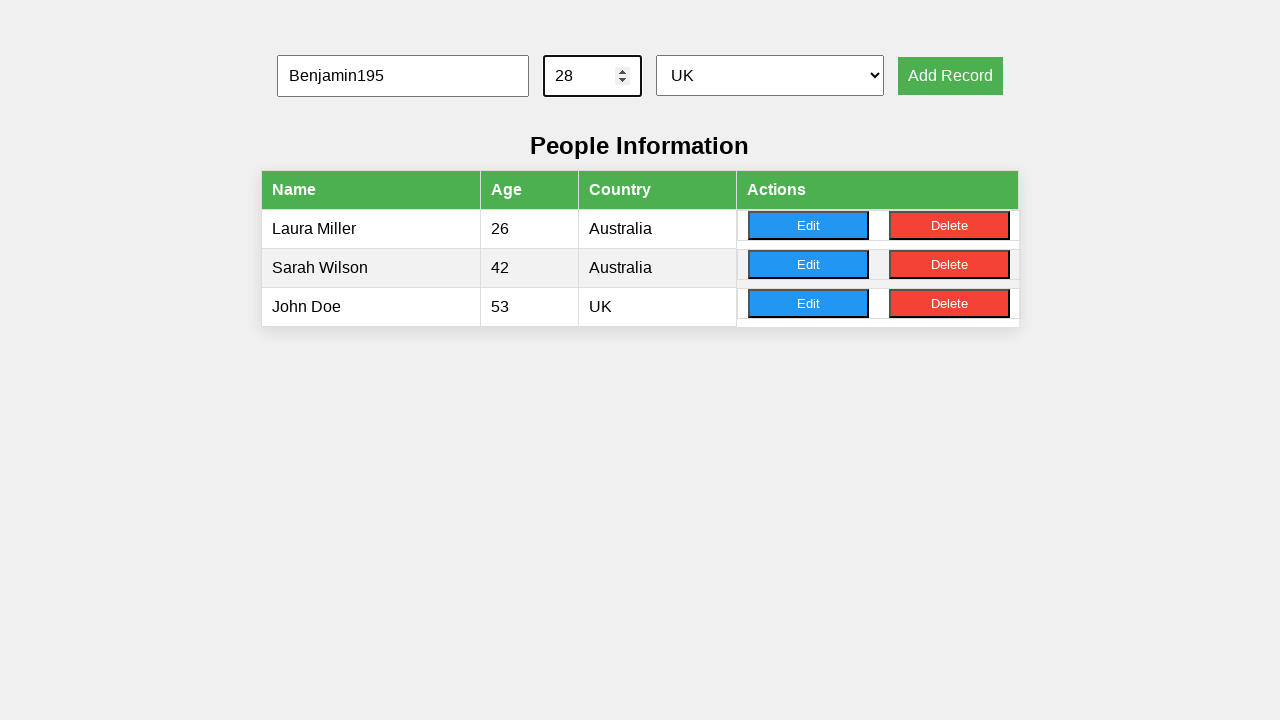

Clicked 'Add Record' button for record 1 at (950, 76) on xpath=//button[.='Add Record']
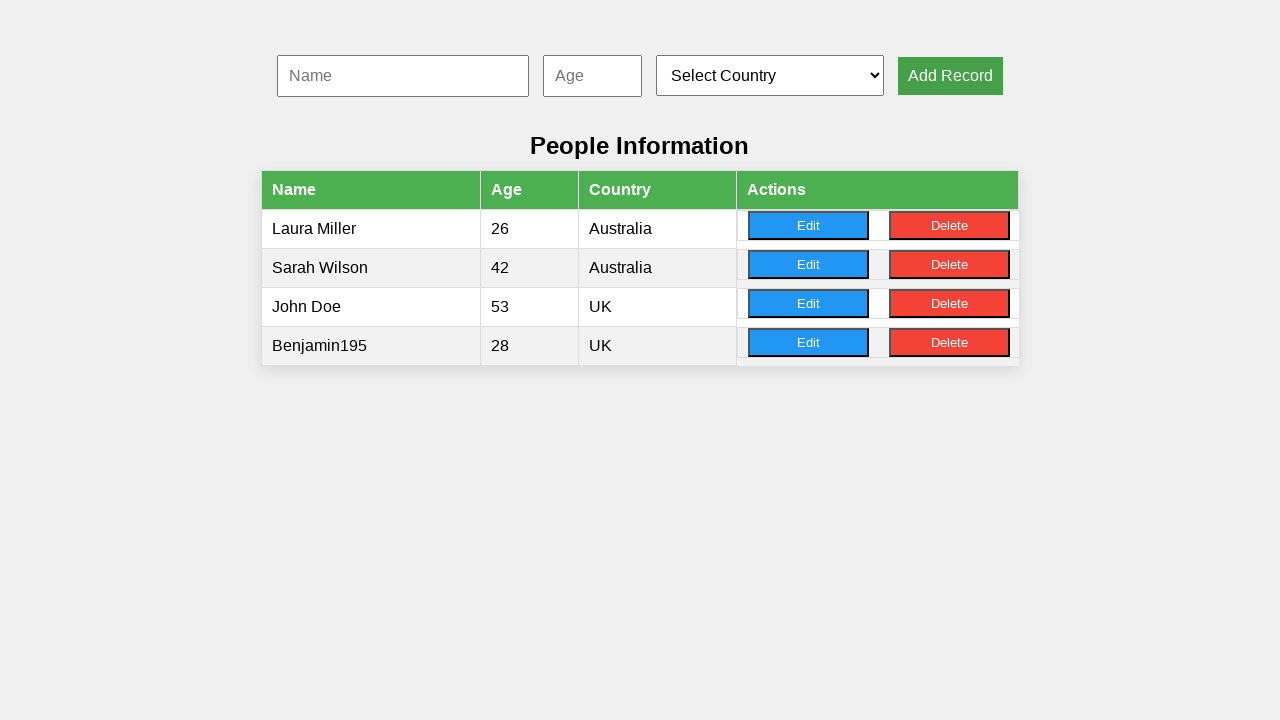

Filled name field with 'Benjamin210' on #nameInput
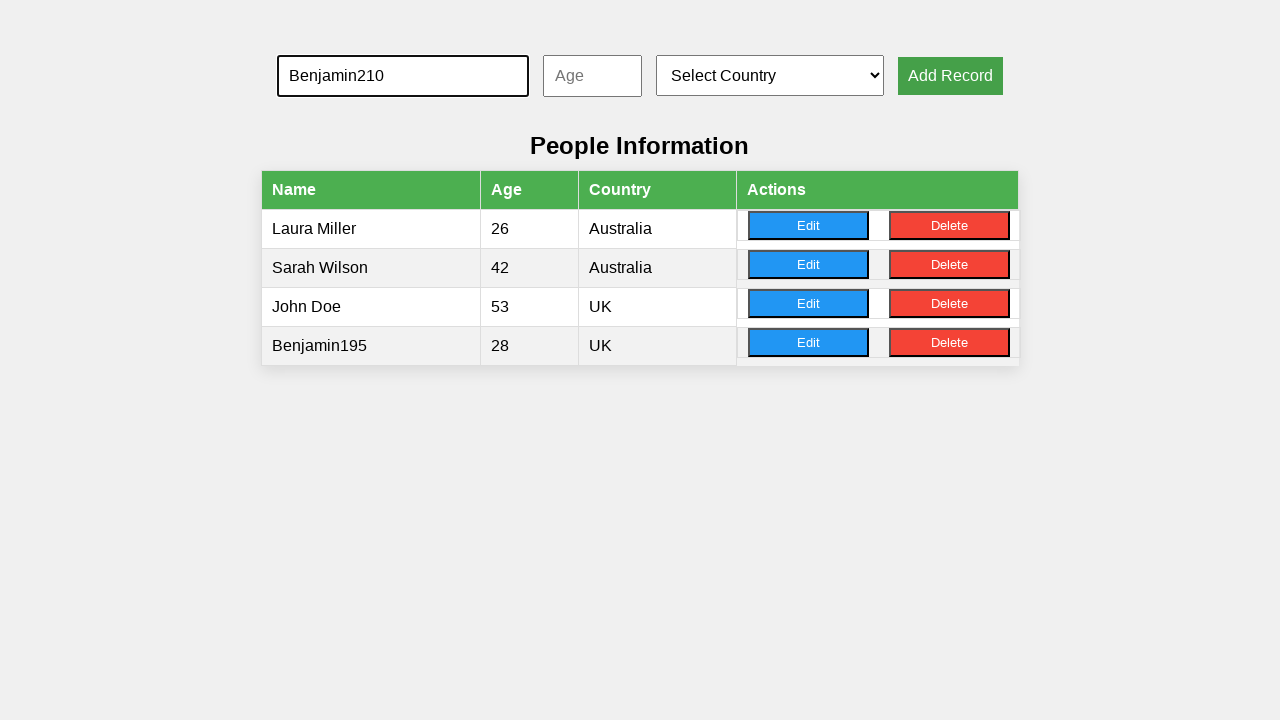

Filled age field with '29' on #ageInput
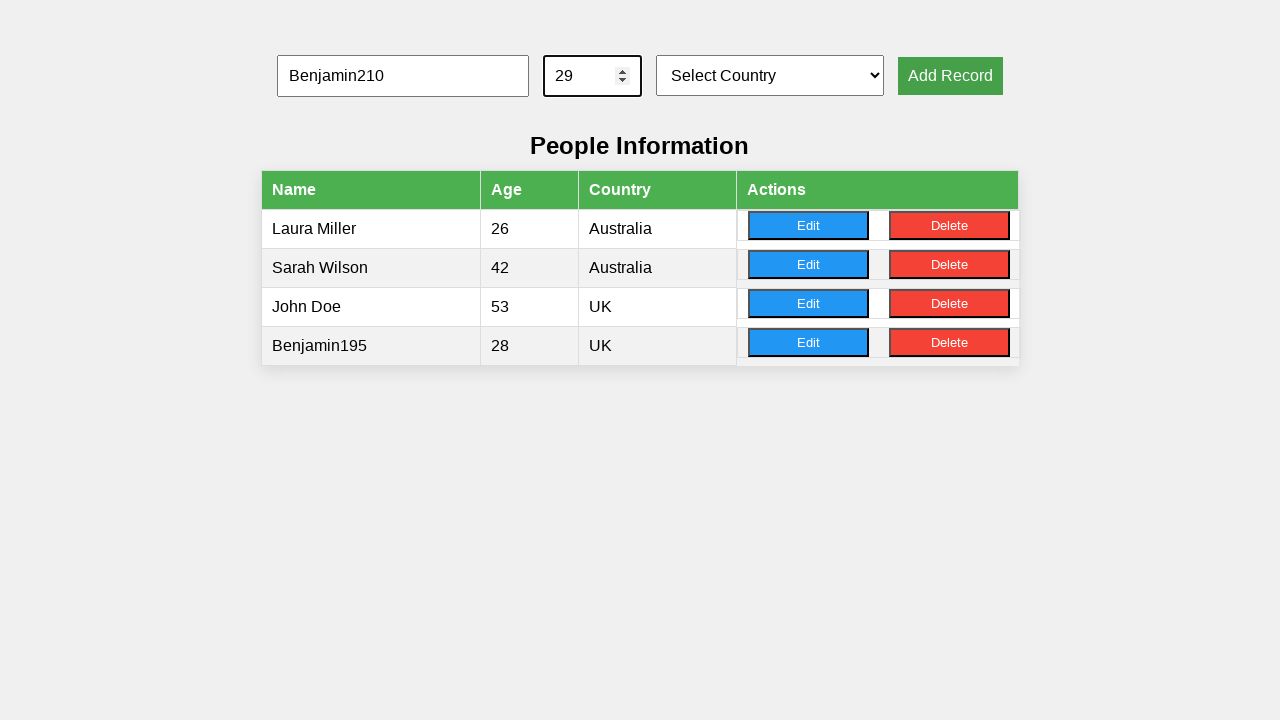

Selected country at index 1 from dropdown on #countrySelect
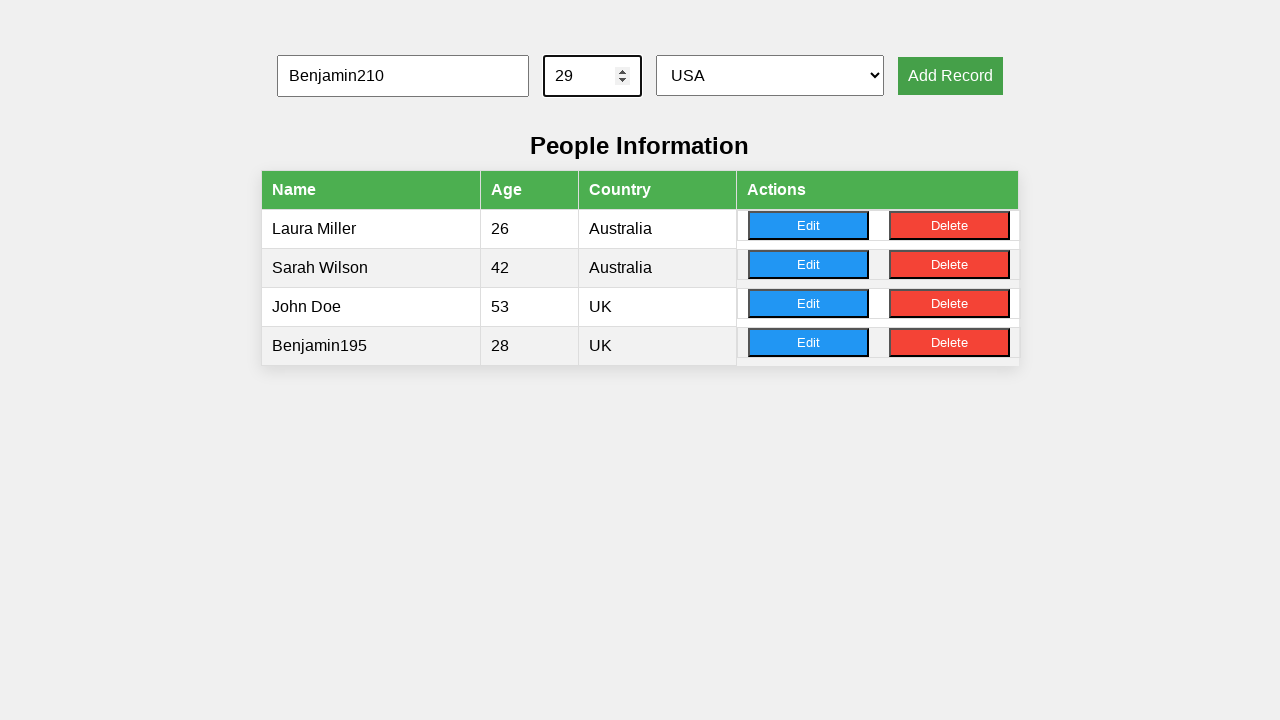

Clicked 'Add Record' button for record 2 at (950, 76) on xpath=//button[.='Add Record']
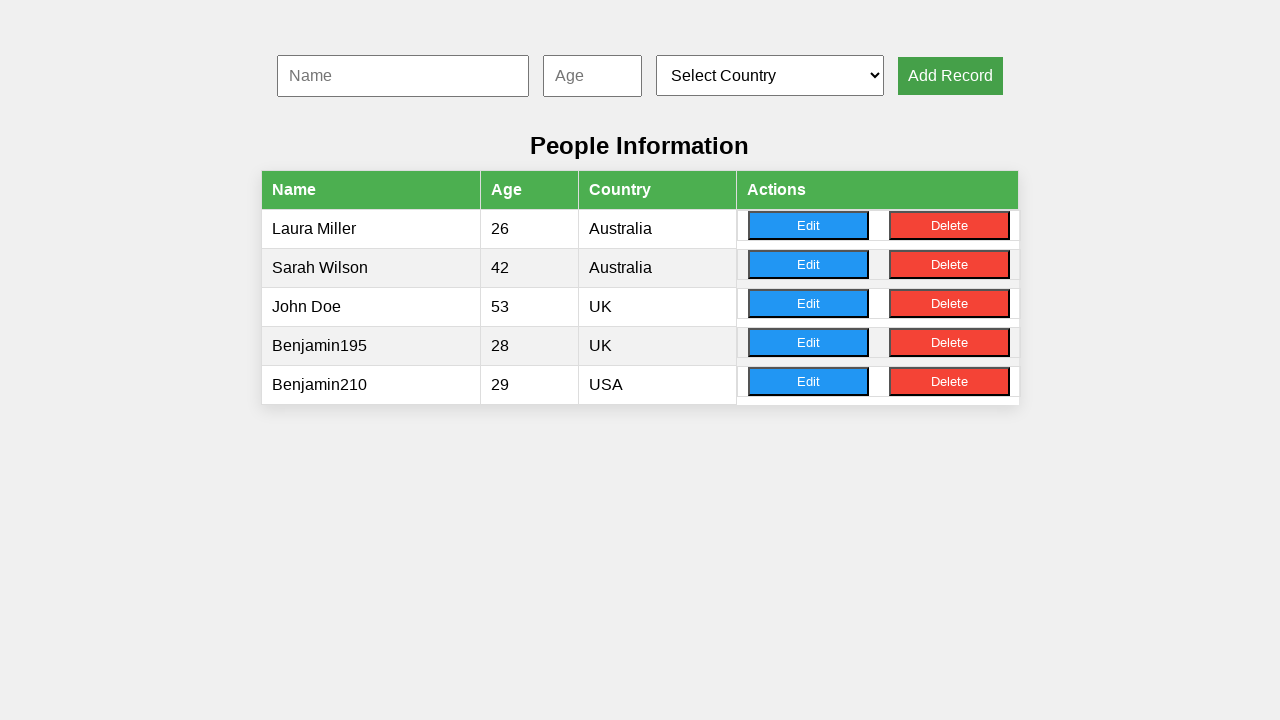

Filled name field with 'Mia957' on #nameInput
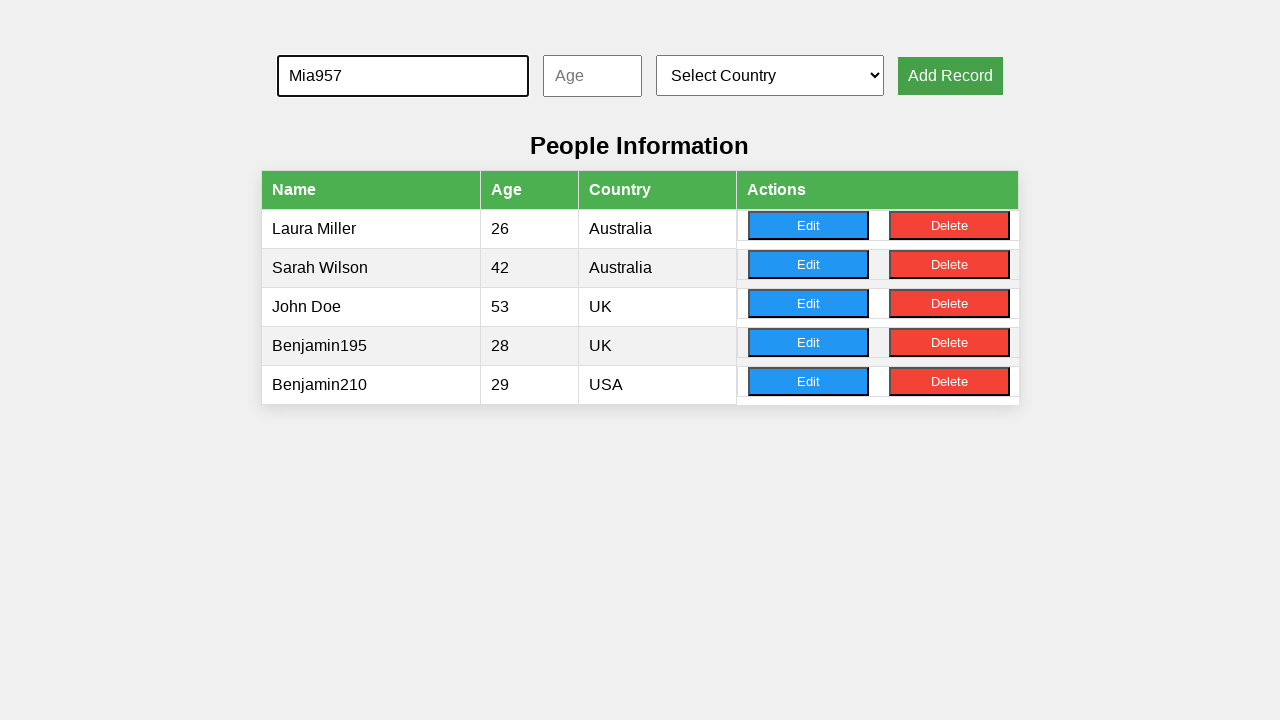

Filled age field with '26' on #ageInput
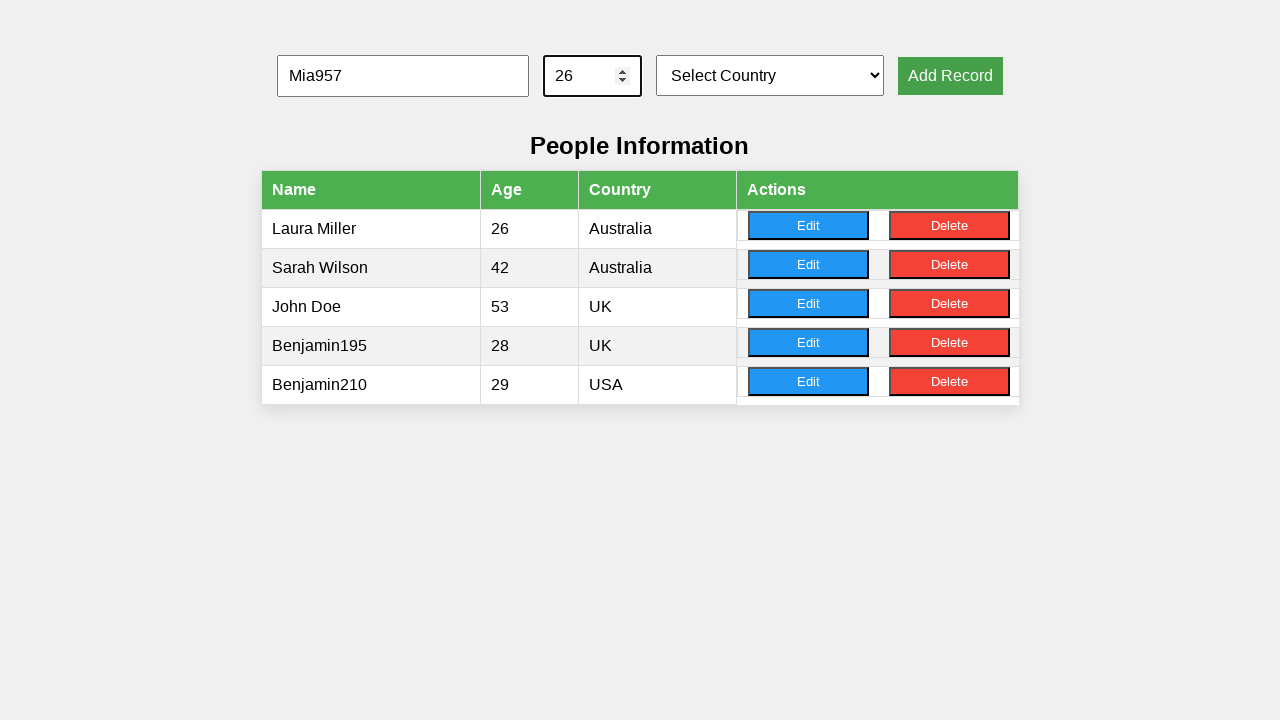

Selected country at index 3 from dropdown on #countrySelect
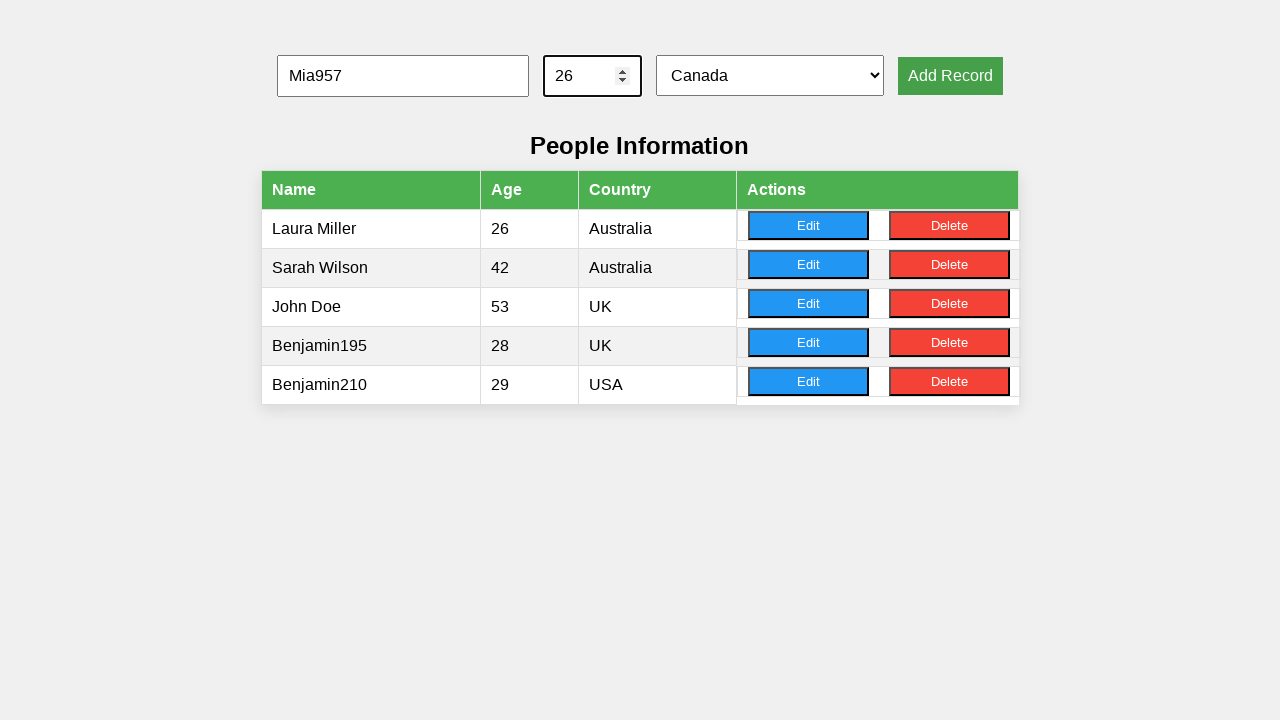

Clicked 'Add Record' button for record 3 at (950, 76) on xpath=//button[.='Add Record']
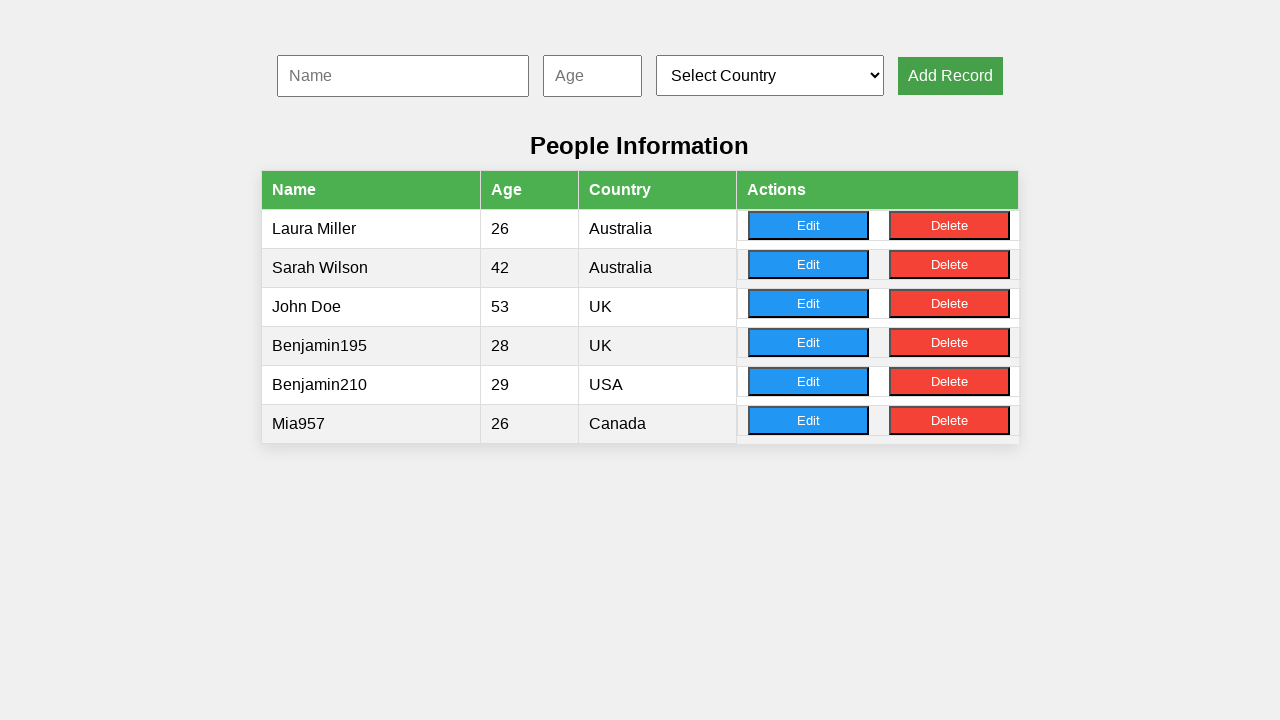

Filled name field with 'Emma782' on #nameInput
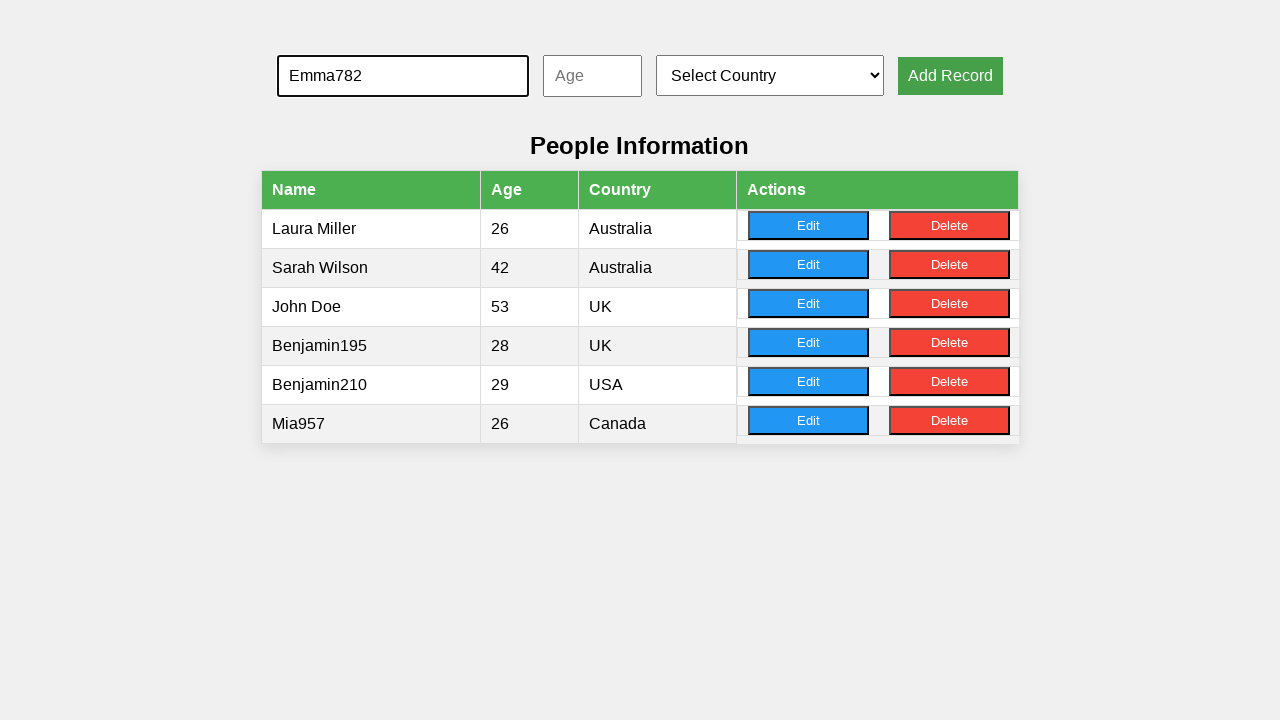

Filled age field with '20' on #ageInput
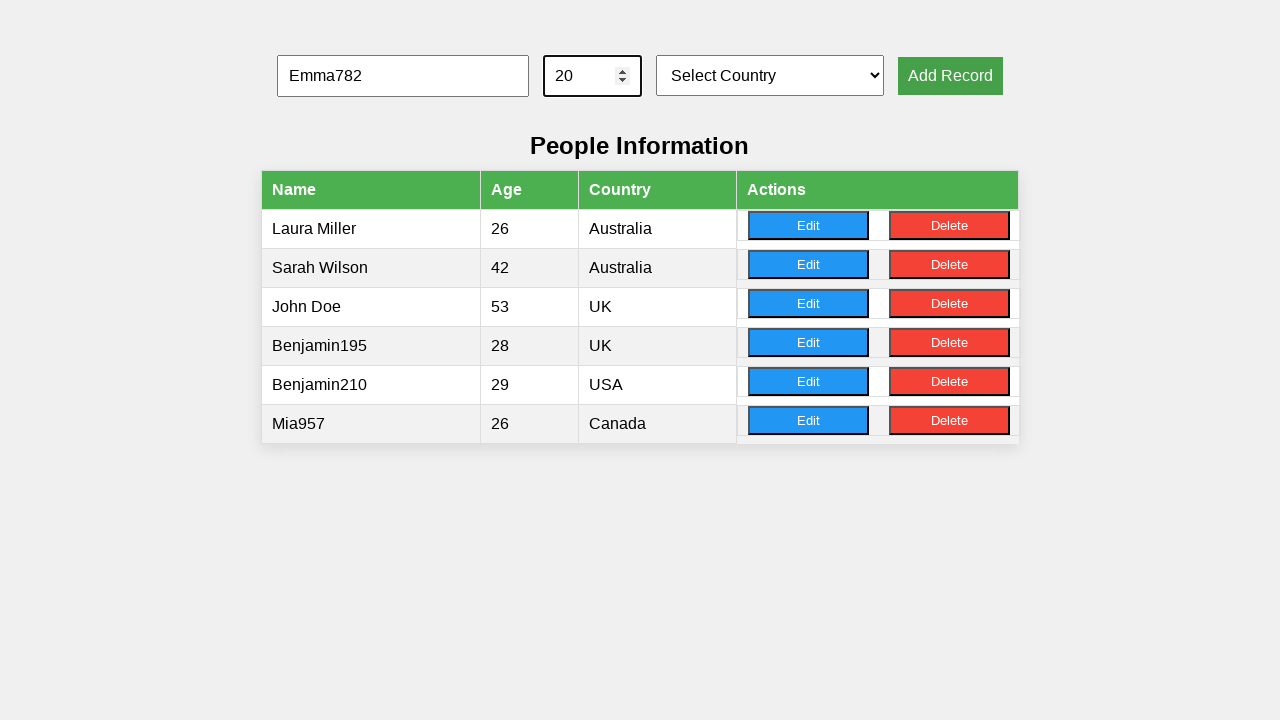

Selected country at index 1 from dropdown on #countrySelect
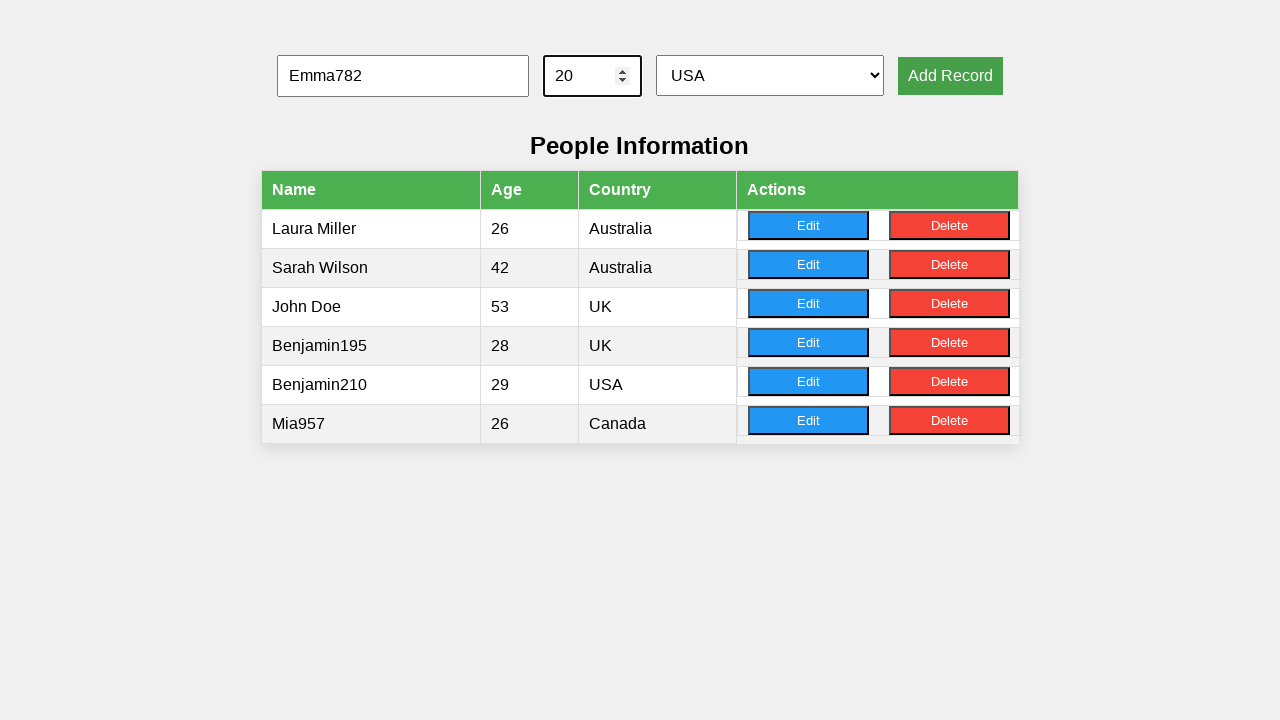

Clicked 'Add Record' button for record 4 at (950, 76) on xpath=//button[.='Add Record']
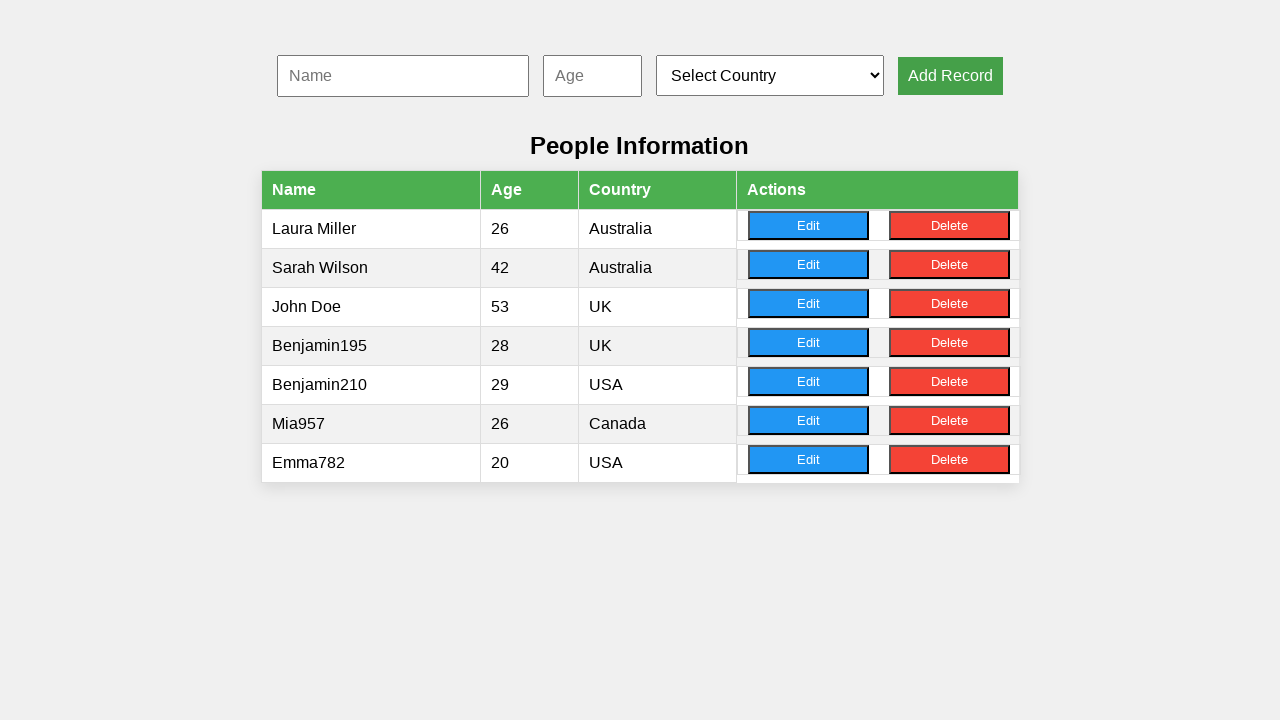

Filled name field with 'Oliver303' on #nameInput
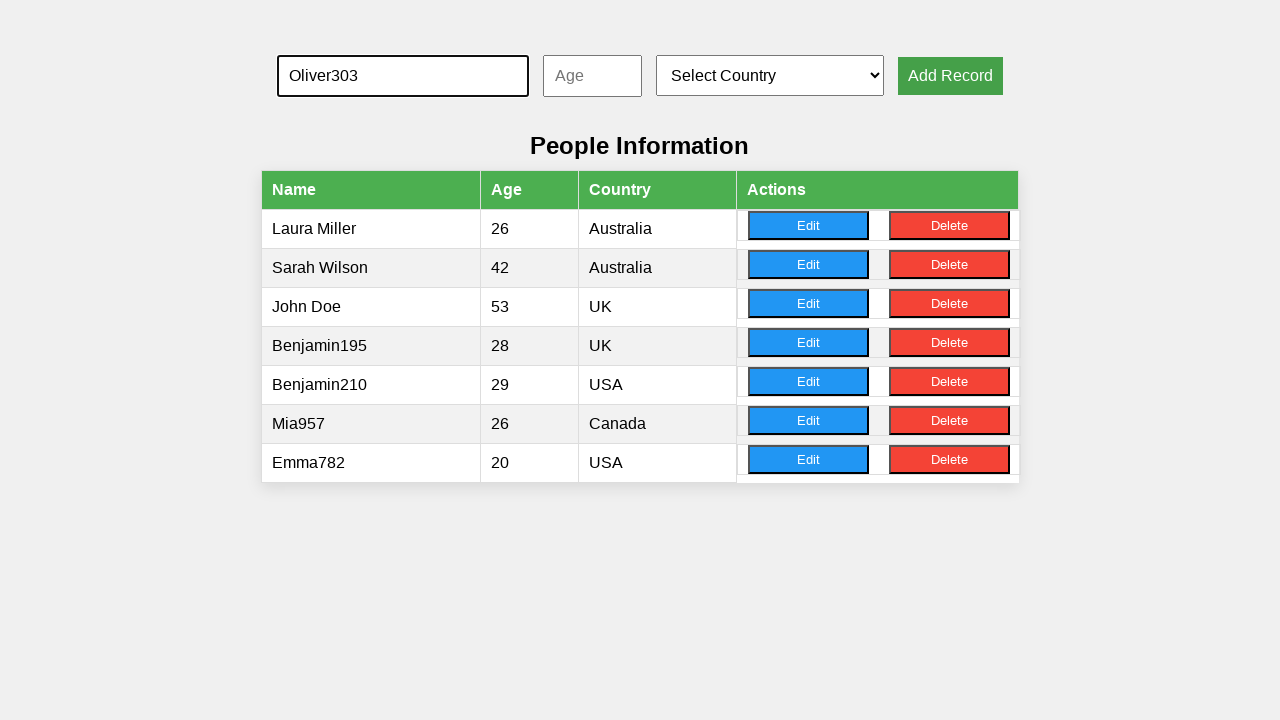

Filled age field with '29' on #ageInput
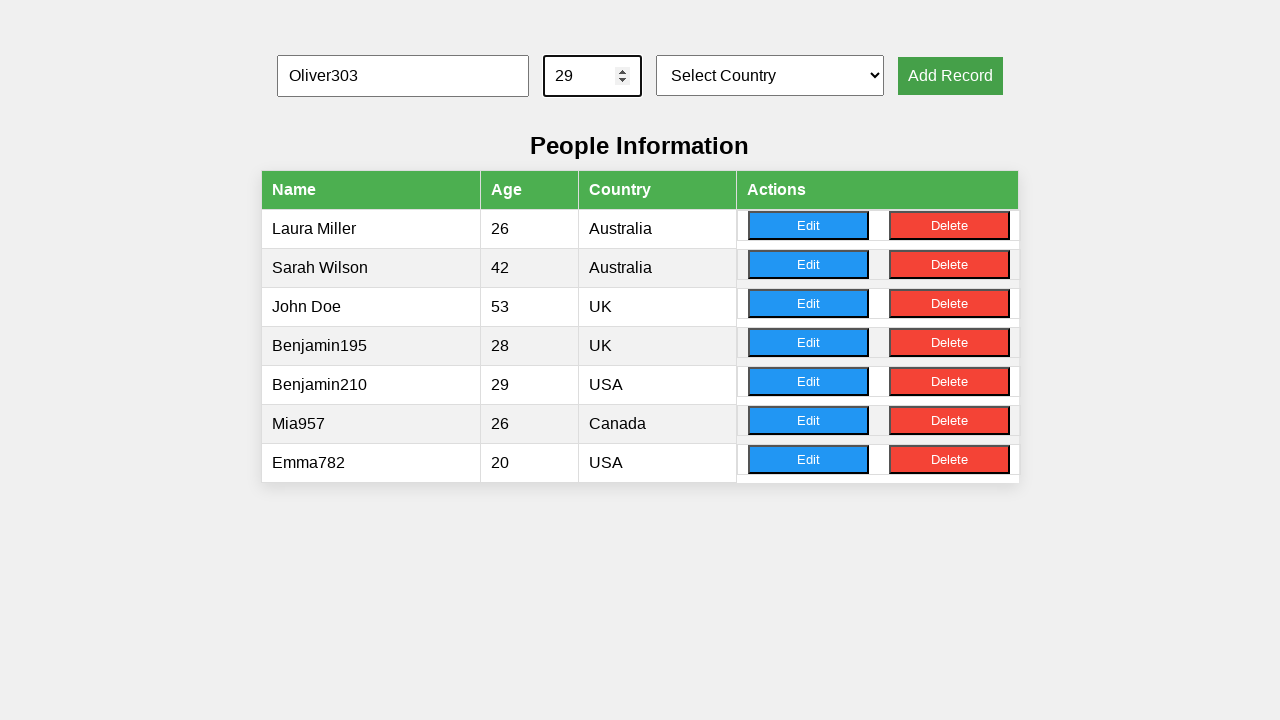

Selected country at index 4 from dropdown on #countrySelect
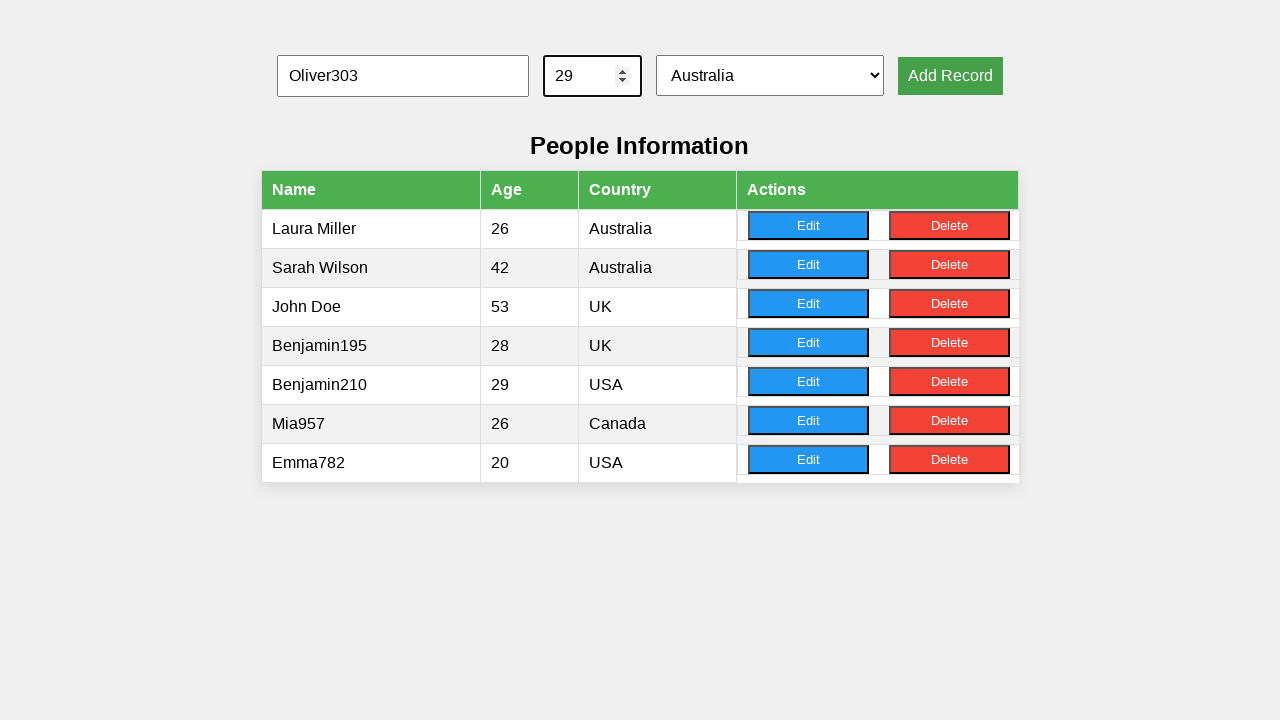

Clicked 'Add Record' button for record 5 at (950, 76) on xpath=//button[.='Add Record']
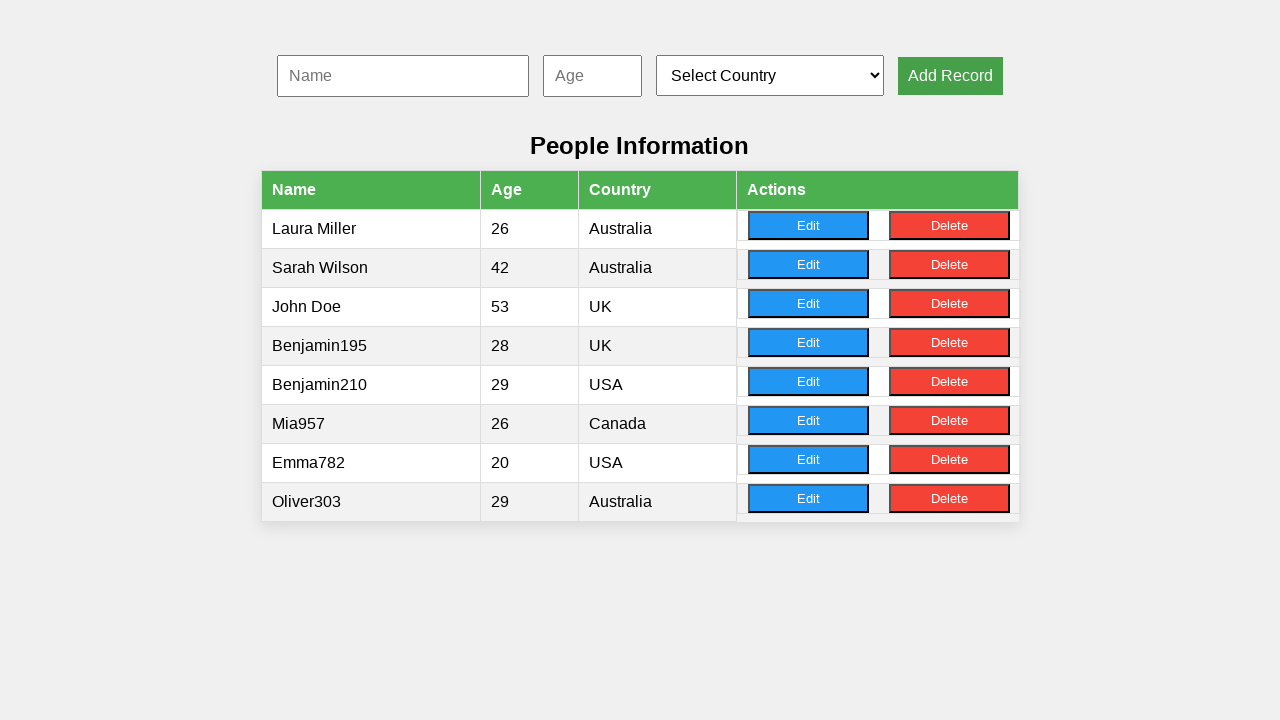

Filled name field with 'Sophia650' on #nameInput
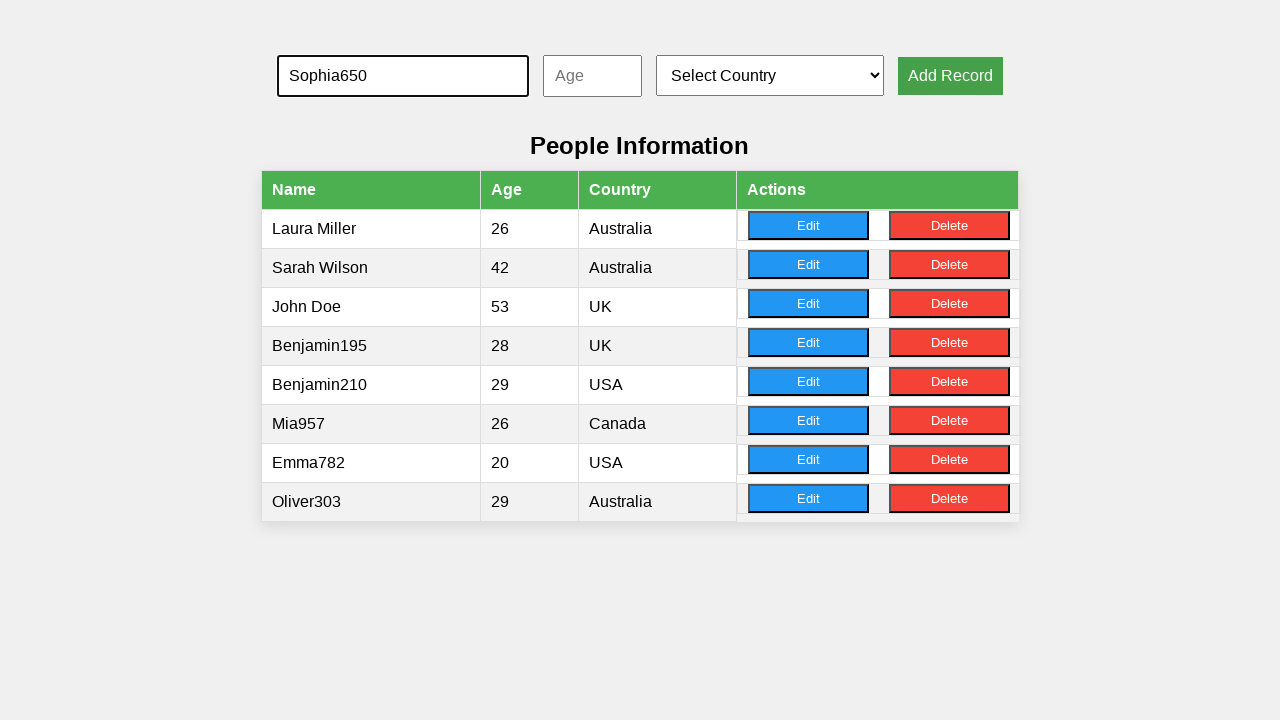

Filled age field with '30' on #ageInput
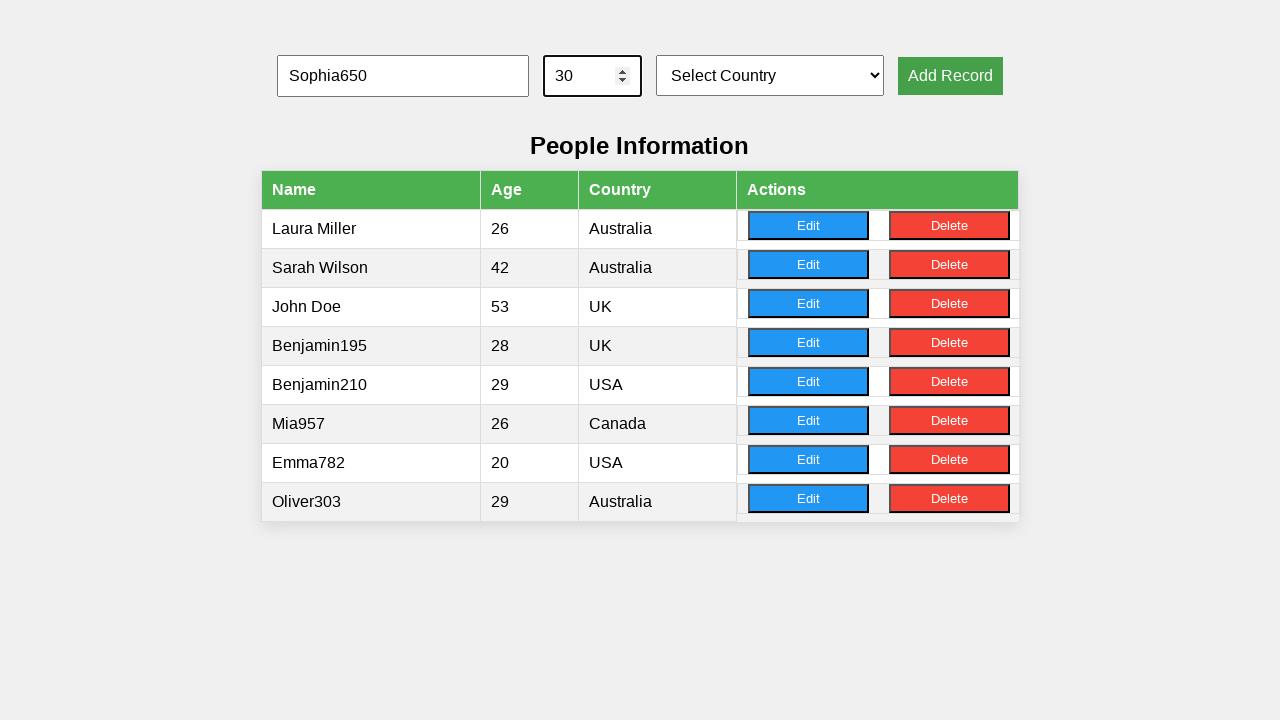

Selected country at index 2 from dropdown on #countrySelect
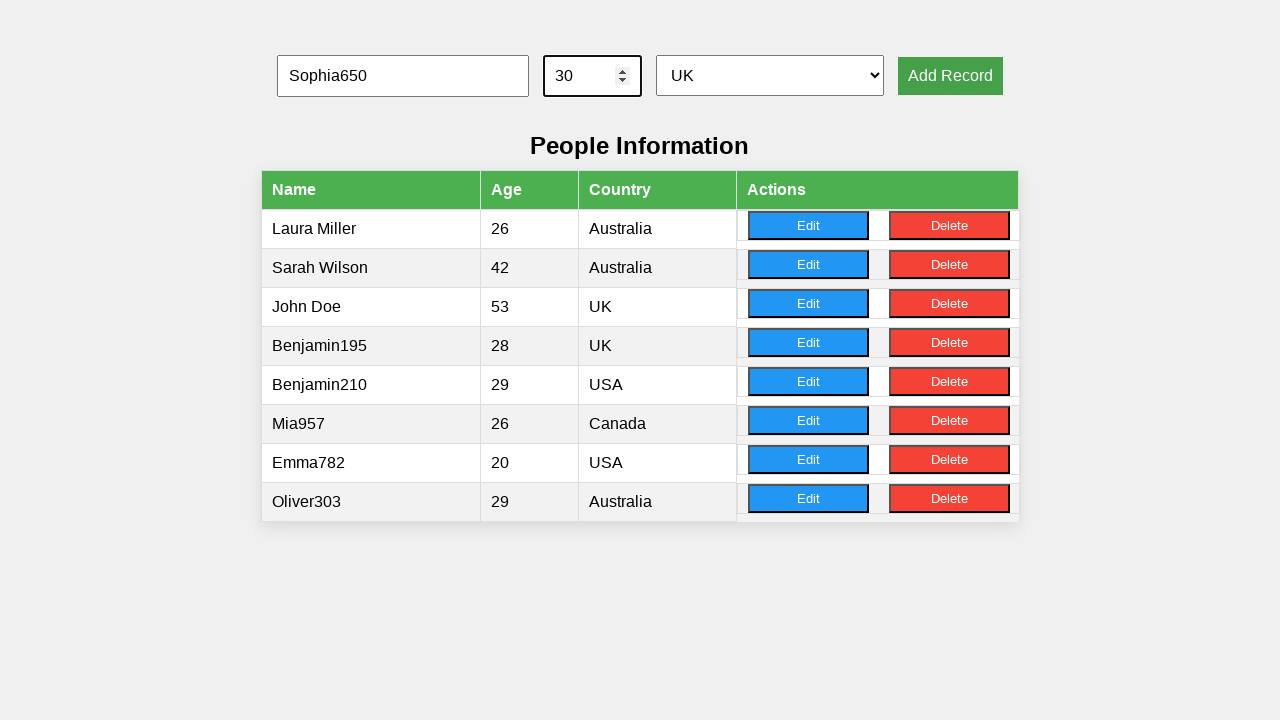

Clicked 'Add Record' button for record 6 at (950, 76) on xpath=//button[.='Add Record']
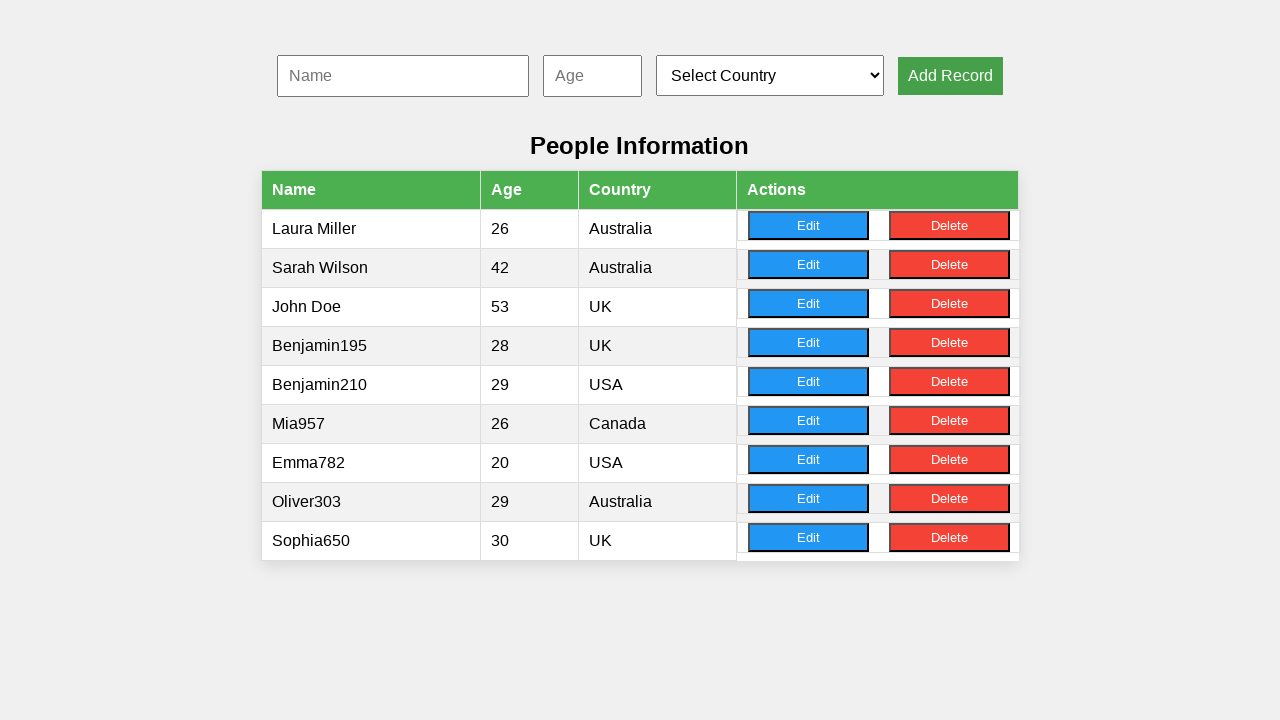

Filled name field with 'James442' on #nameInput
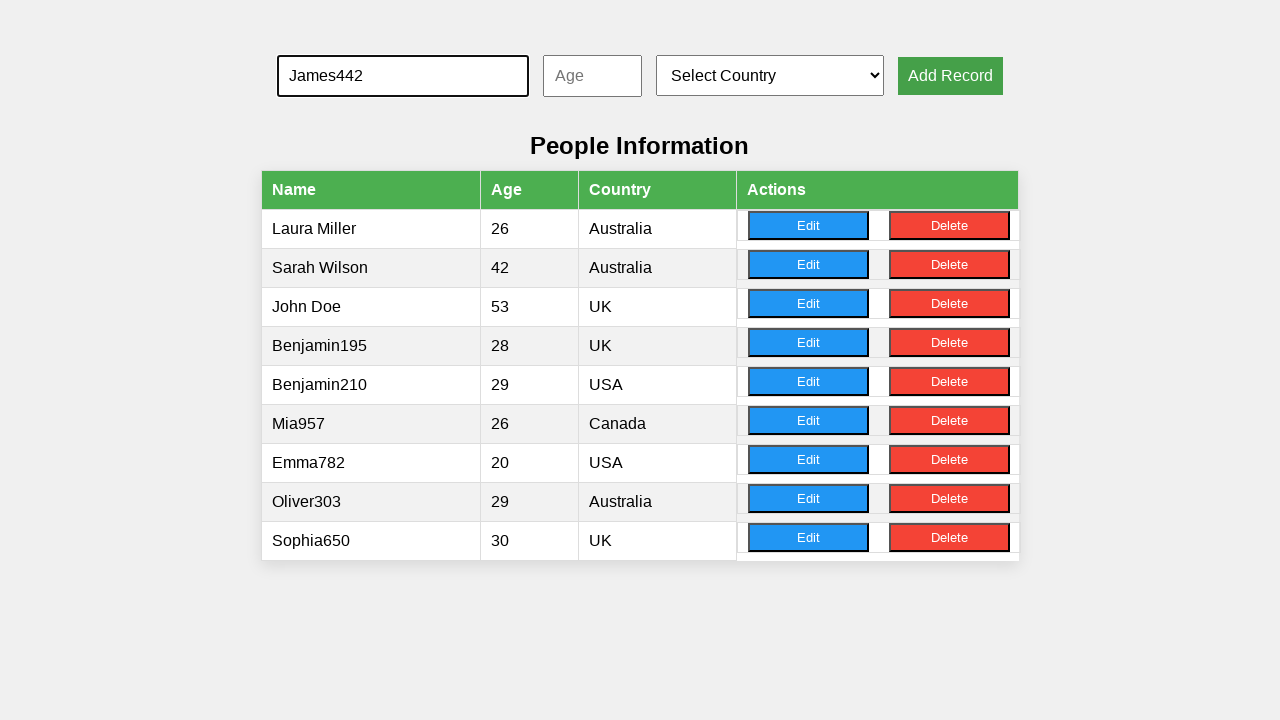

Filled age field with '27' on #ageInput
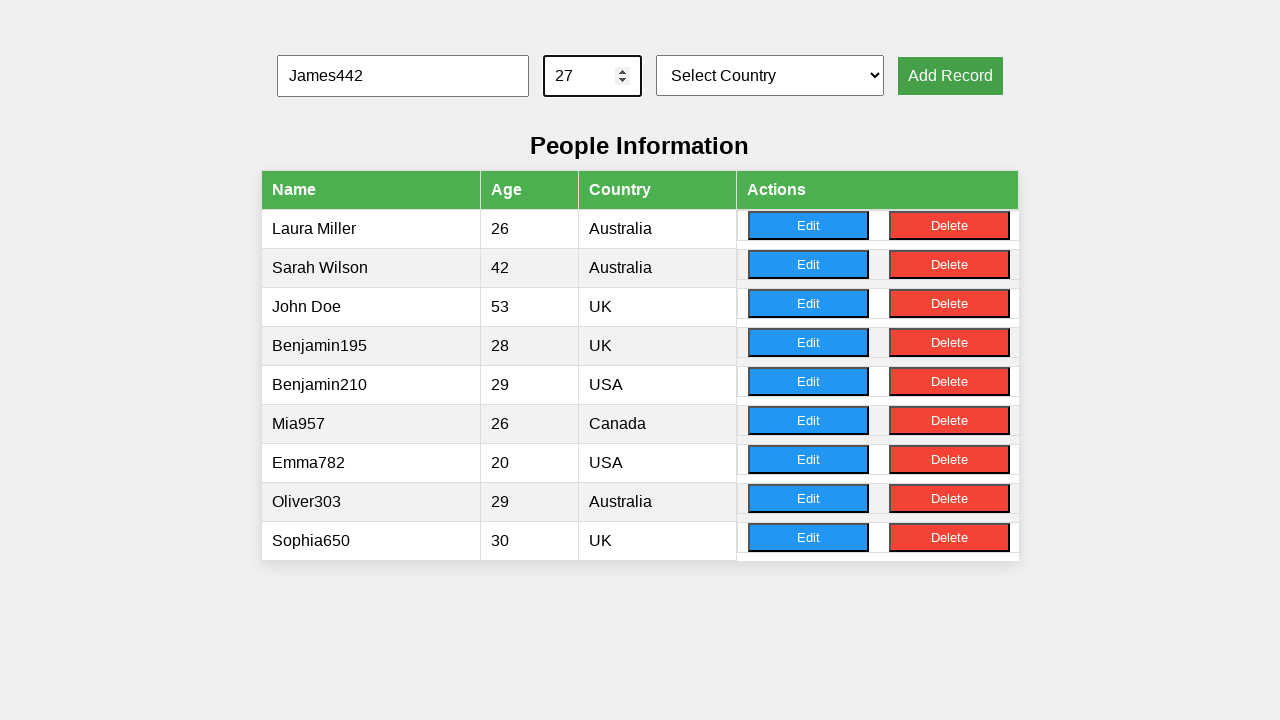

Selected country at index 2 from dropdown on #countrySelect
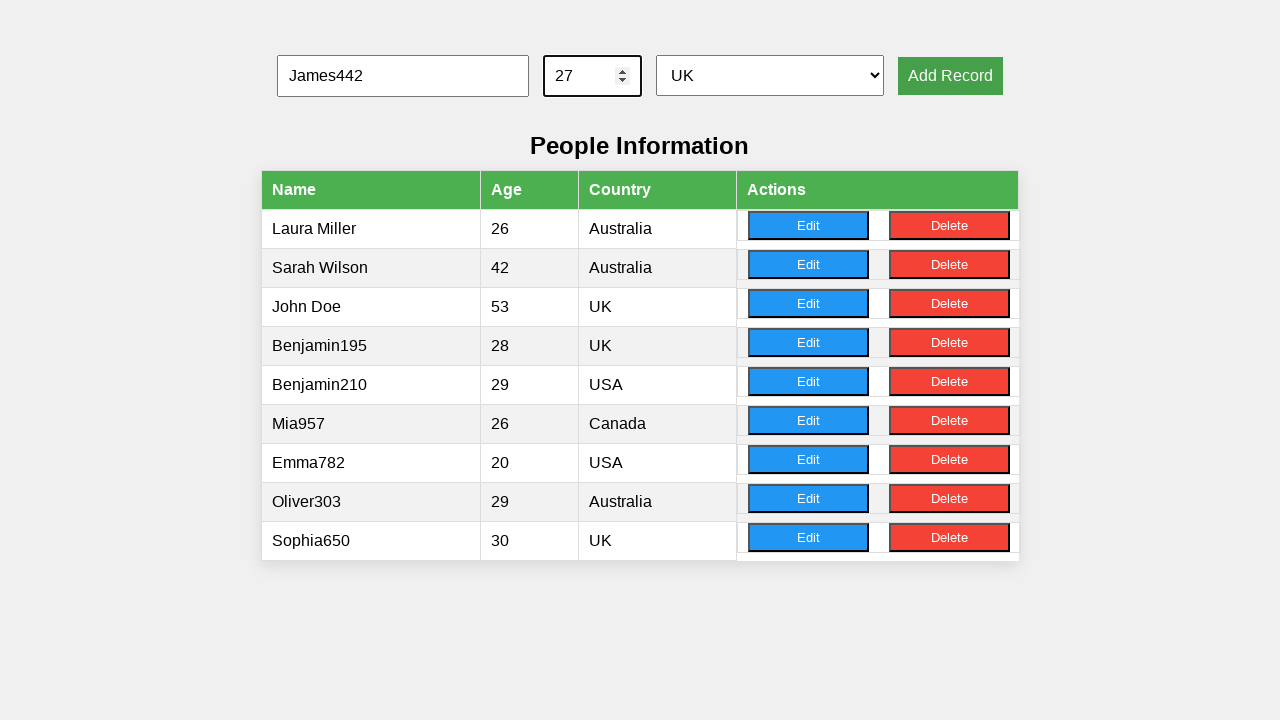

Clicked 'Add Record' button for record 7 at (950, 76) on xpath=//button[.='Add Record']
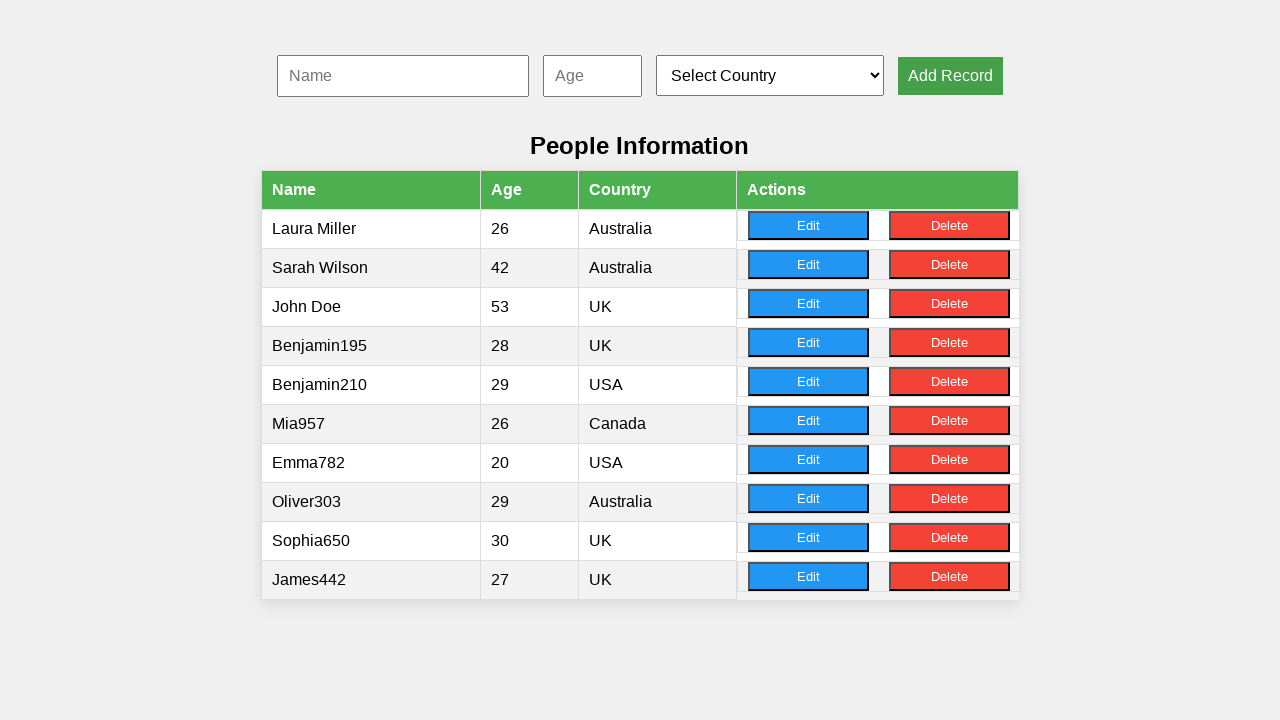

Filled name field with 'Oliver290' on #nameInput
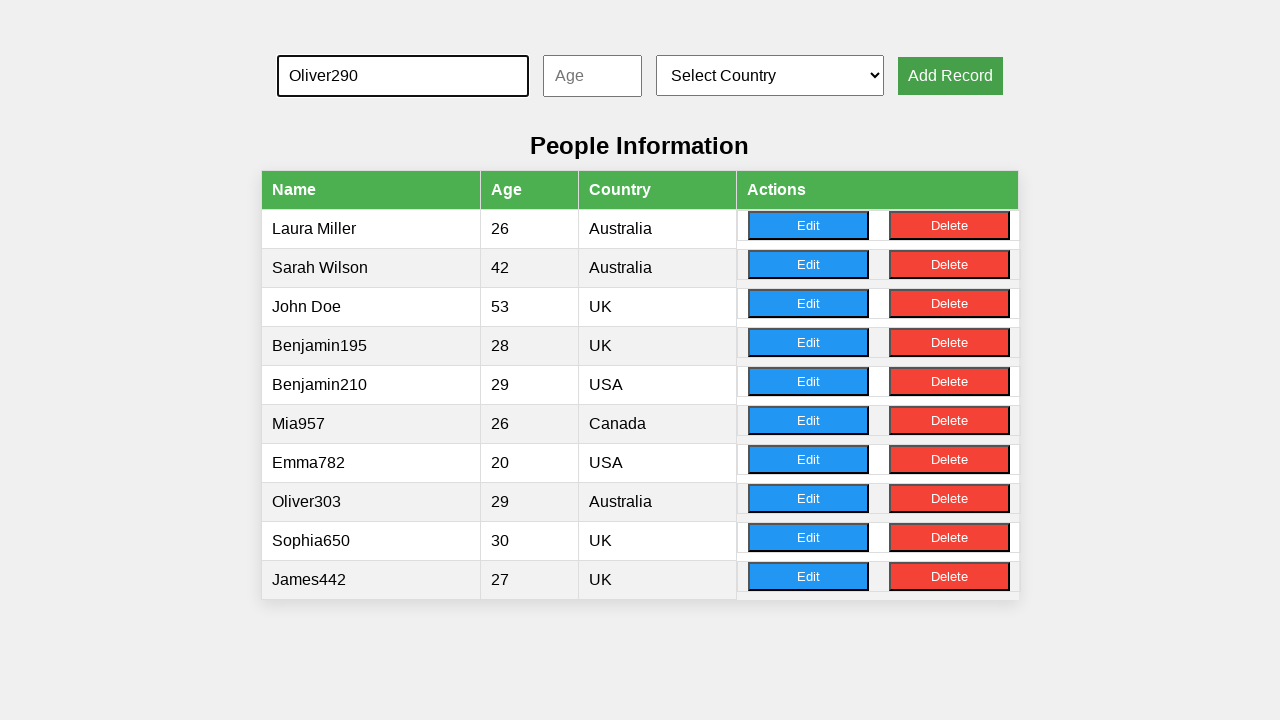

Filled age field with '42' on #ageInput
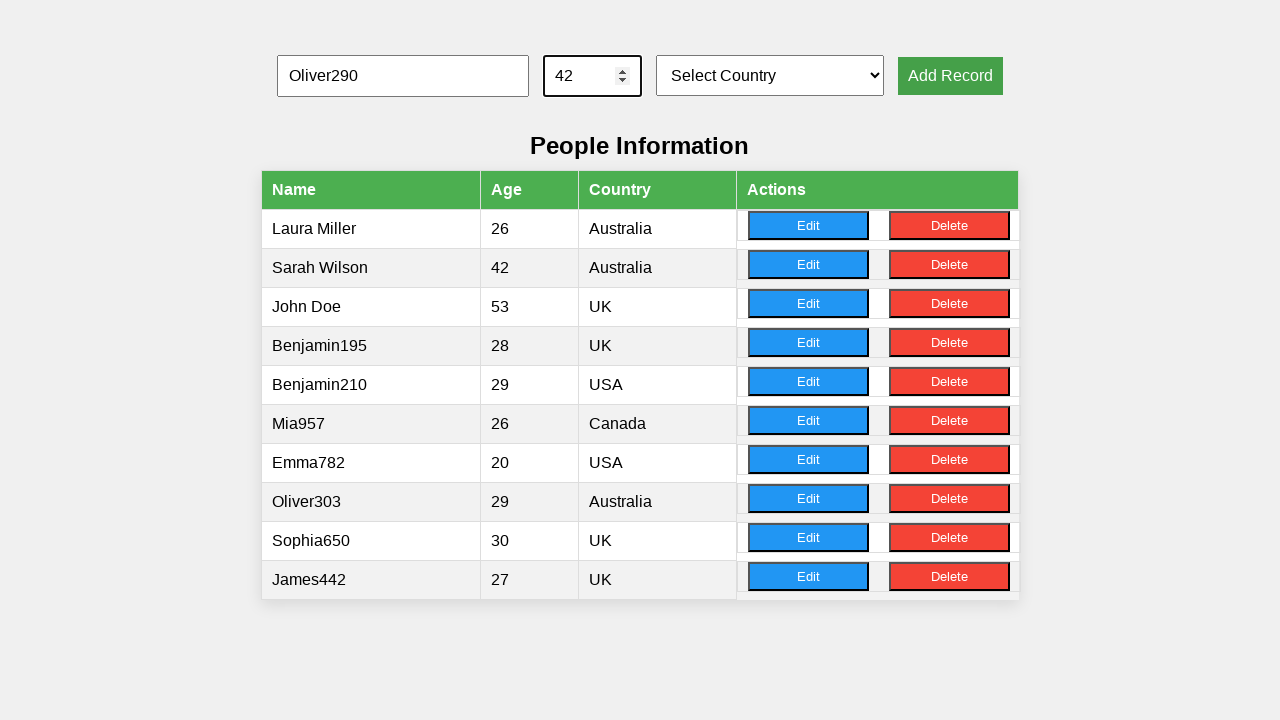

Selected country at index 2 from dropdown on #countrySelect
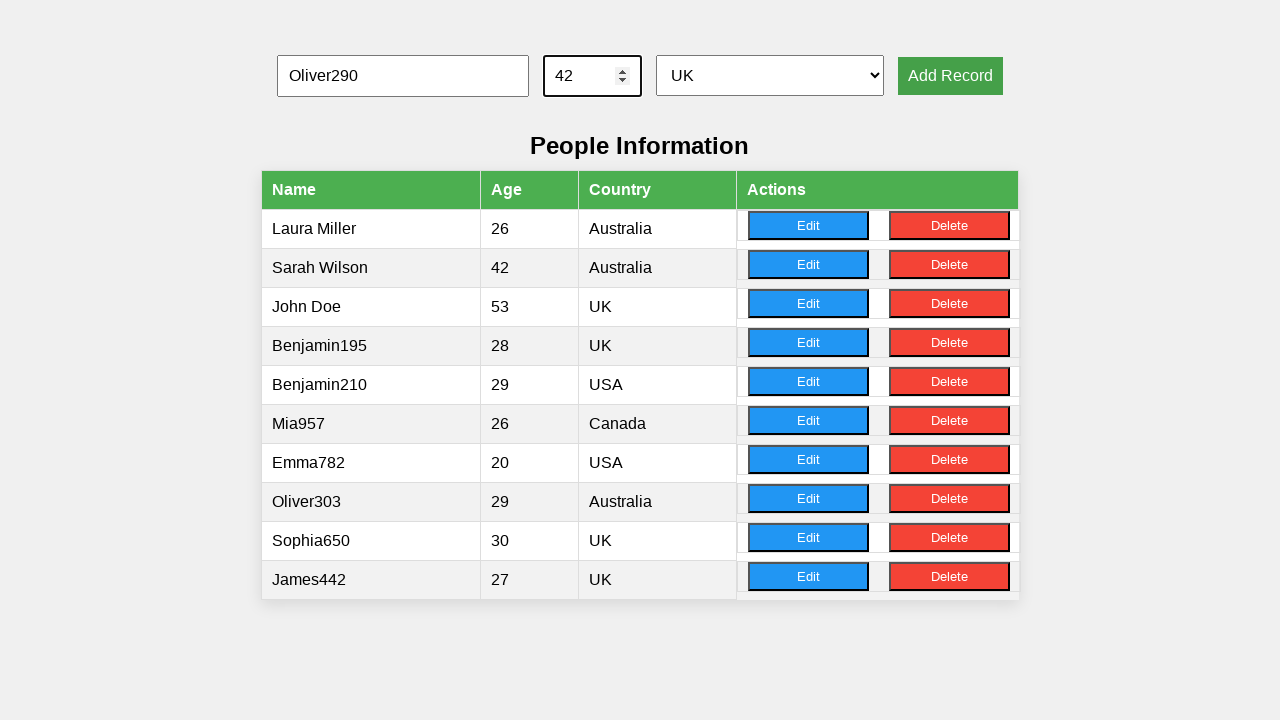

Clicked 'Add Record' button for record 8 at (950, 76) on xpath=//button[.='Add Record']
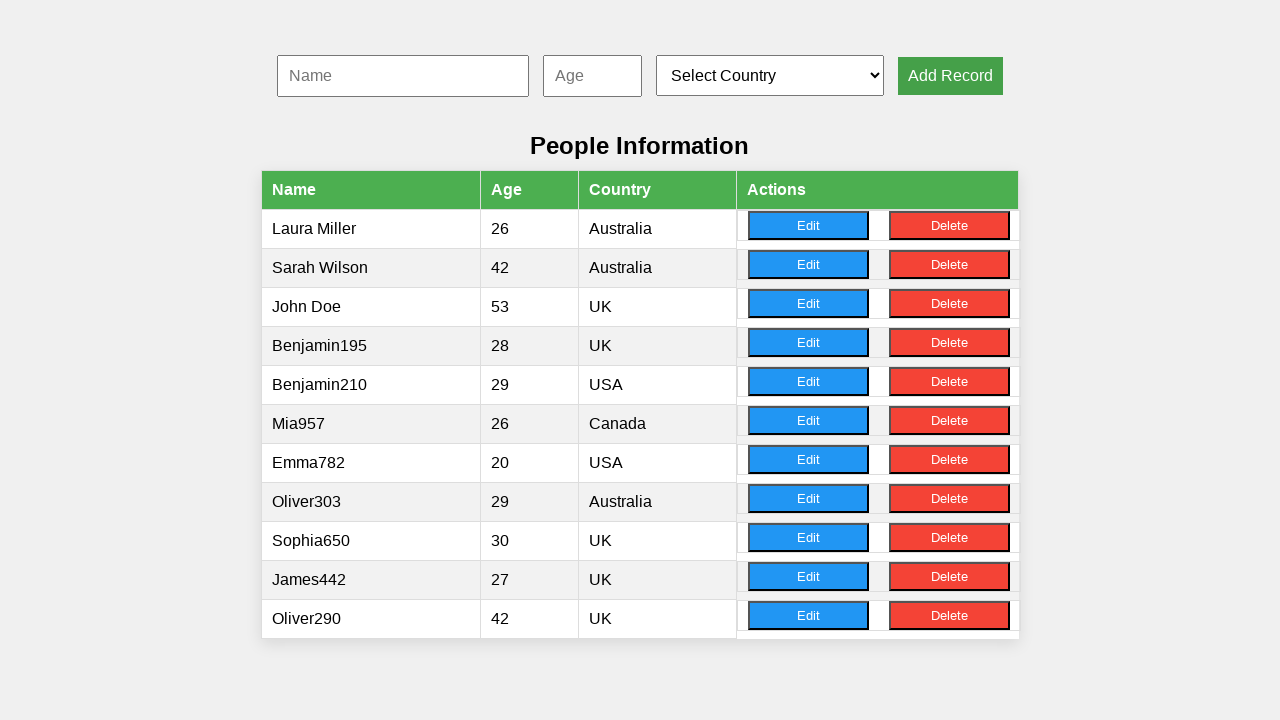

Filled name field with 'Emma175' on #nameInput
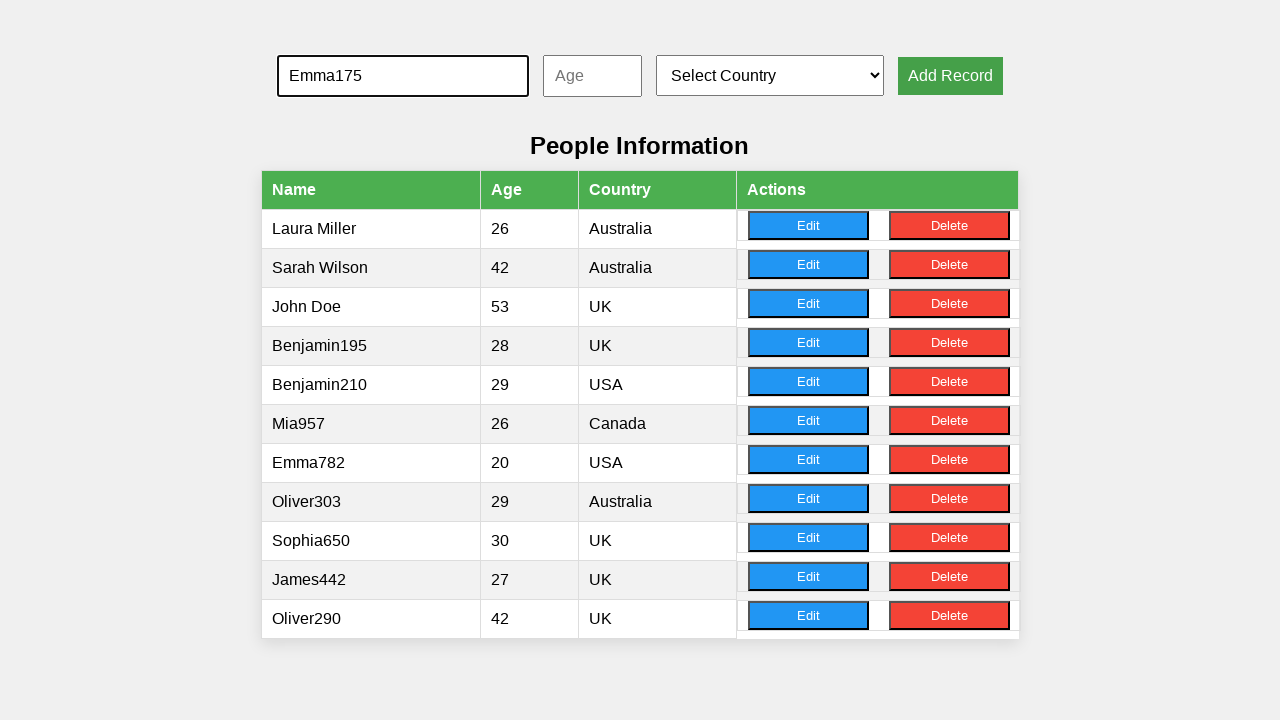

Filled age field with '27' on #ageInput
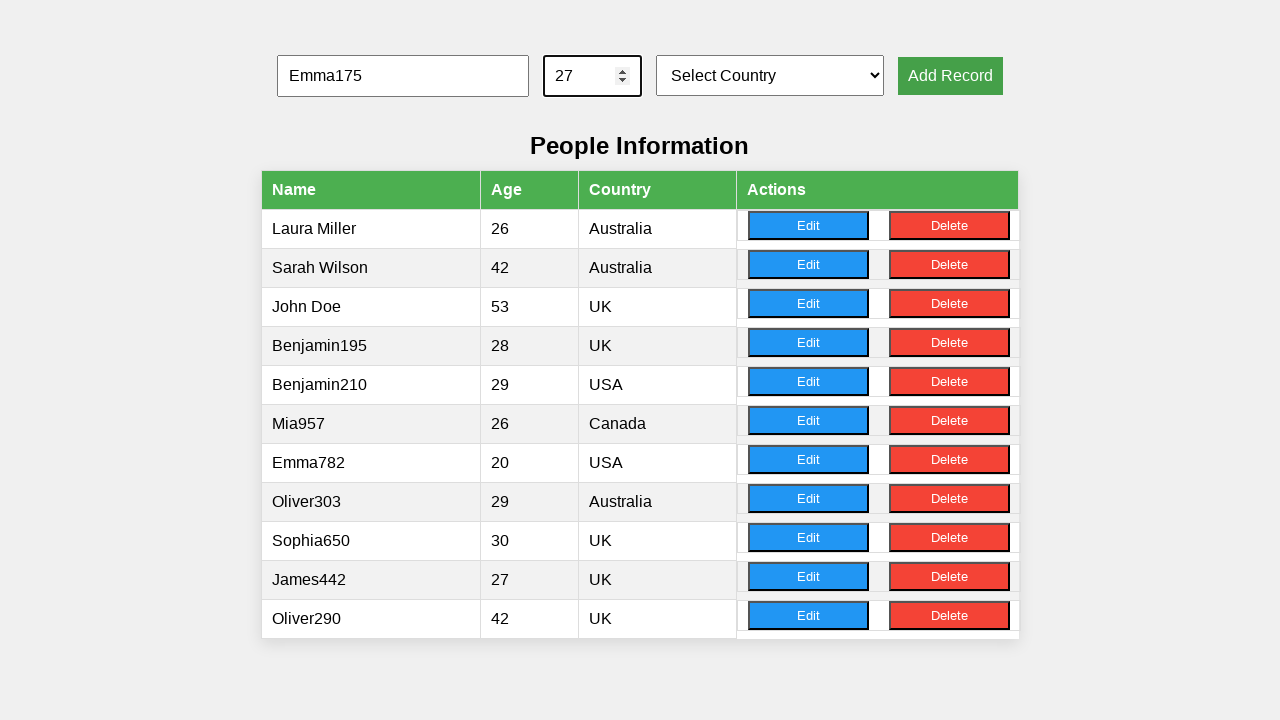

Selected country at index 1 from dropdown on #countrySelect
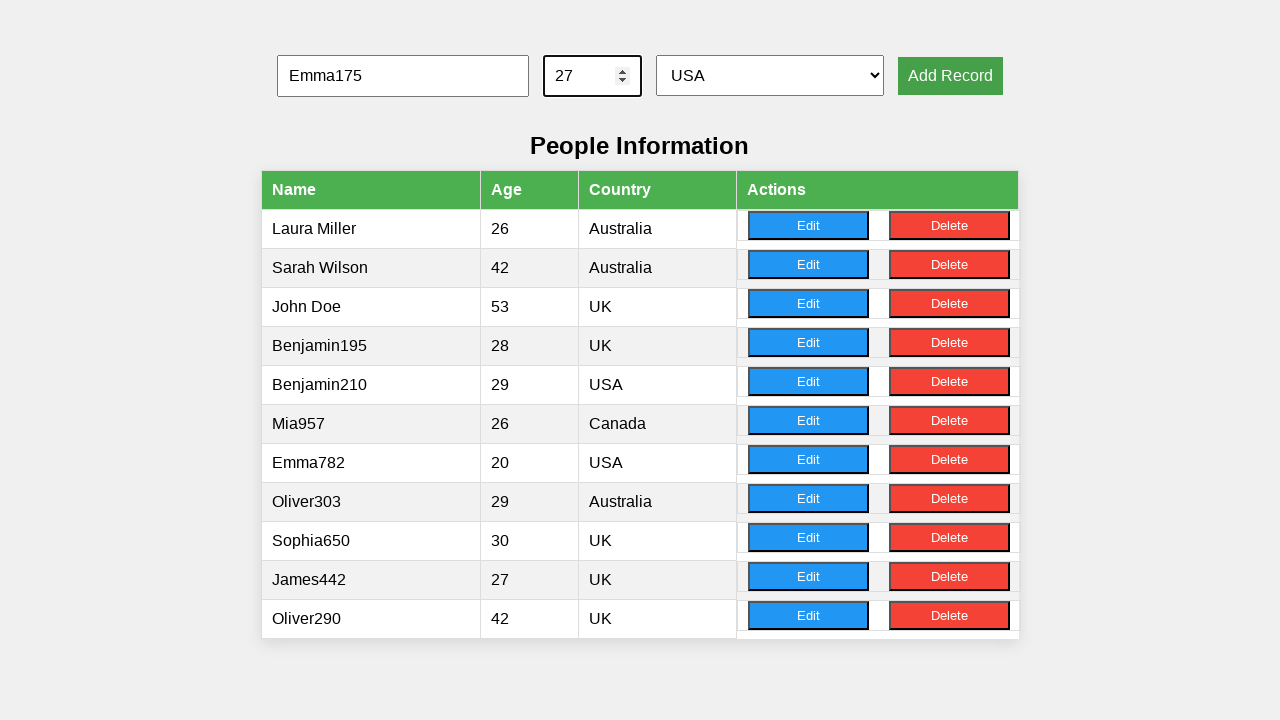

Clicked 'Add Record' button for record 9 at (950, 76) on xpath=//button[.='Add Record']
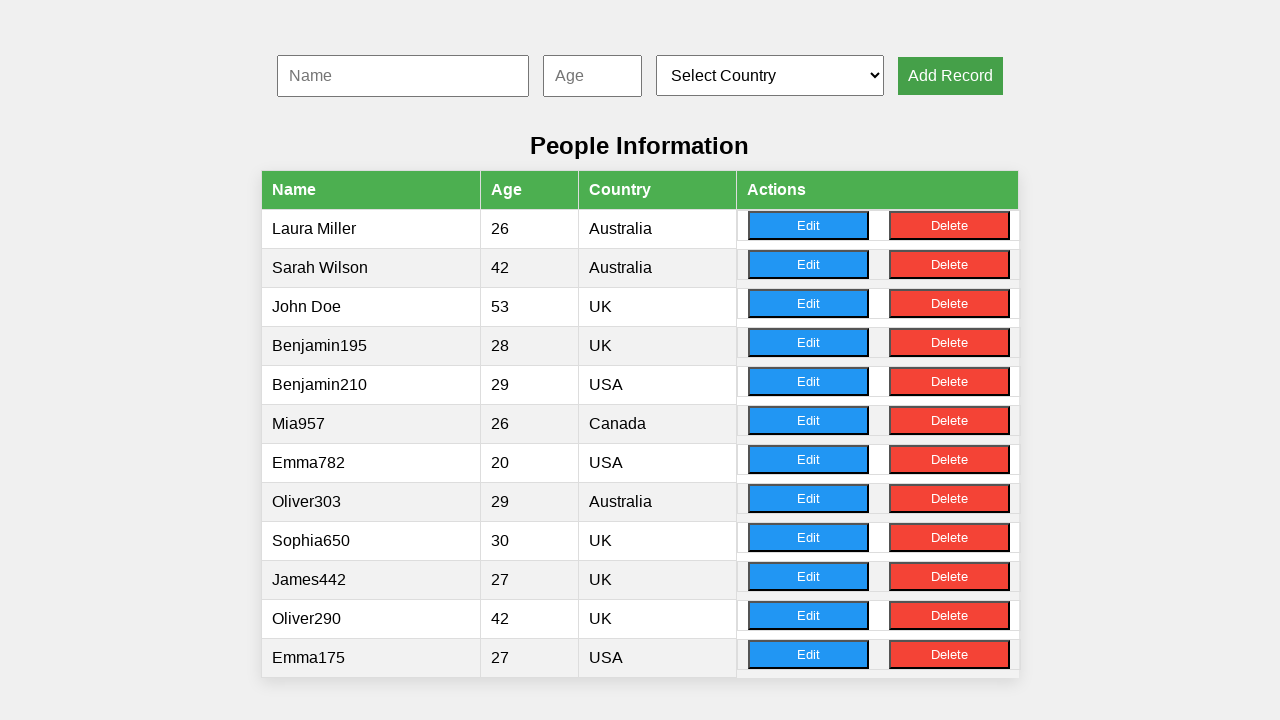

Filled name field with 'Charlotte702' on #nameInput
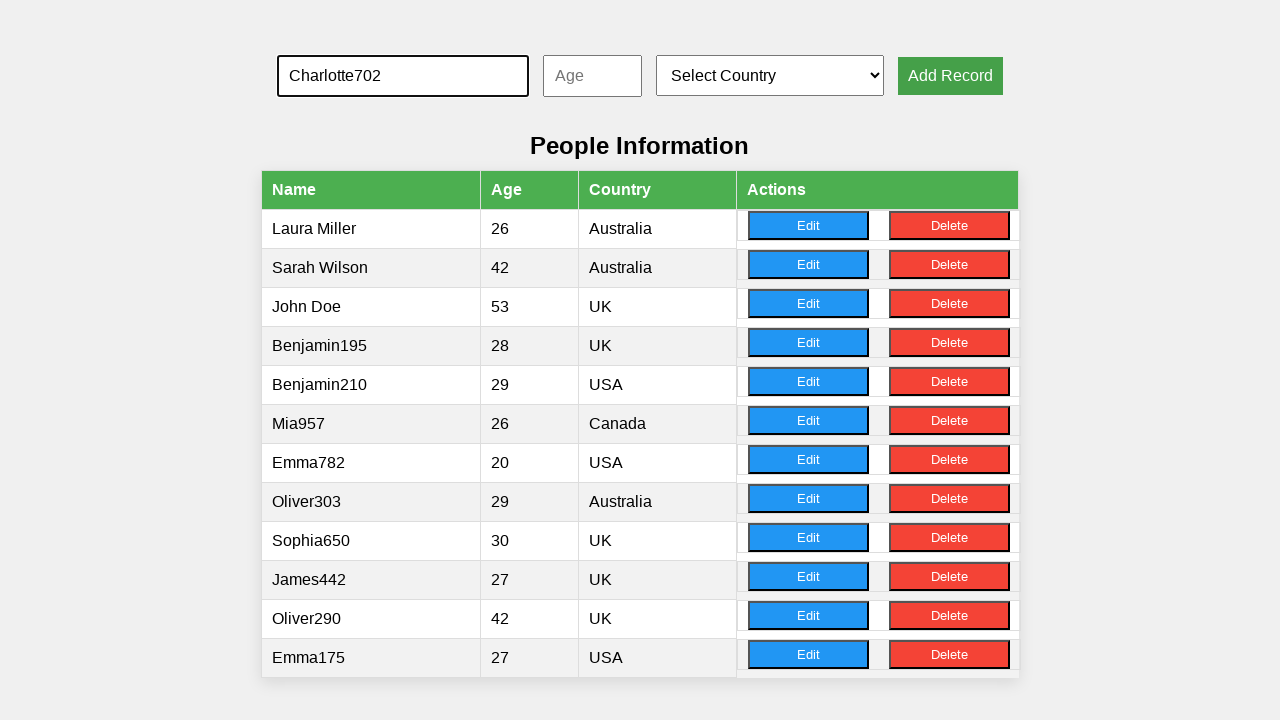

Filled age field with '42' on #ageInput
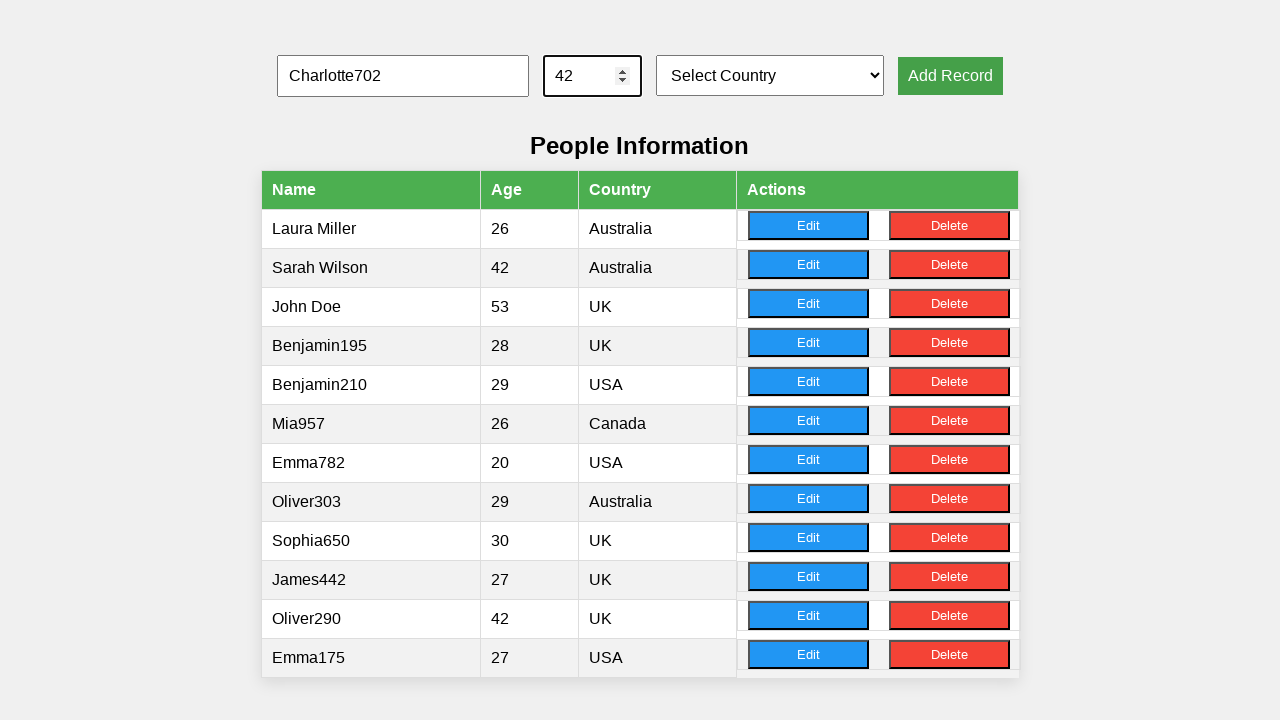

Selected country at index 1 from dropdown on #countrySelect
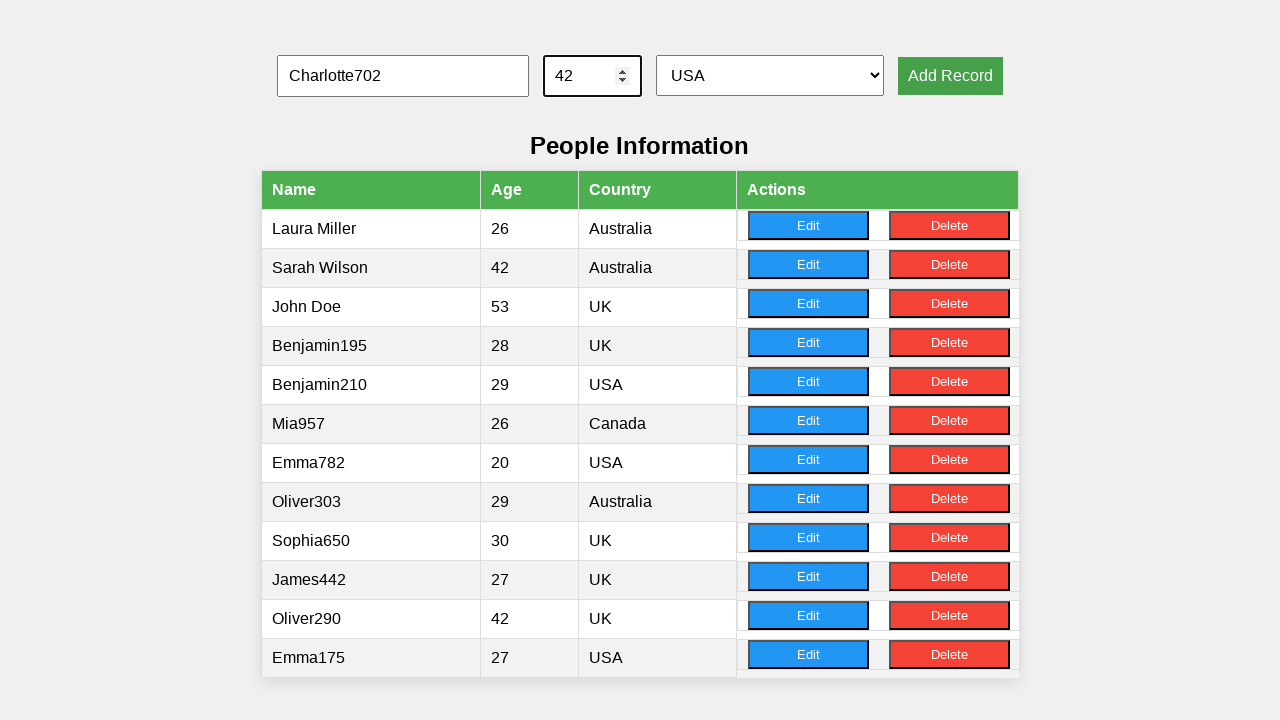

Clicked 'Add Record' button for record 10 at (950, 76) on xpath=//button[.='Add Record']
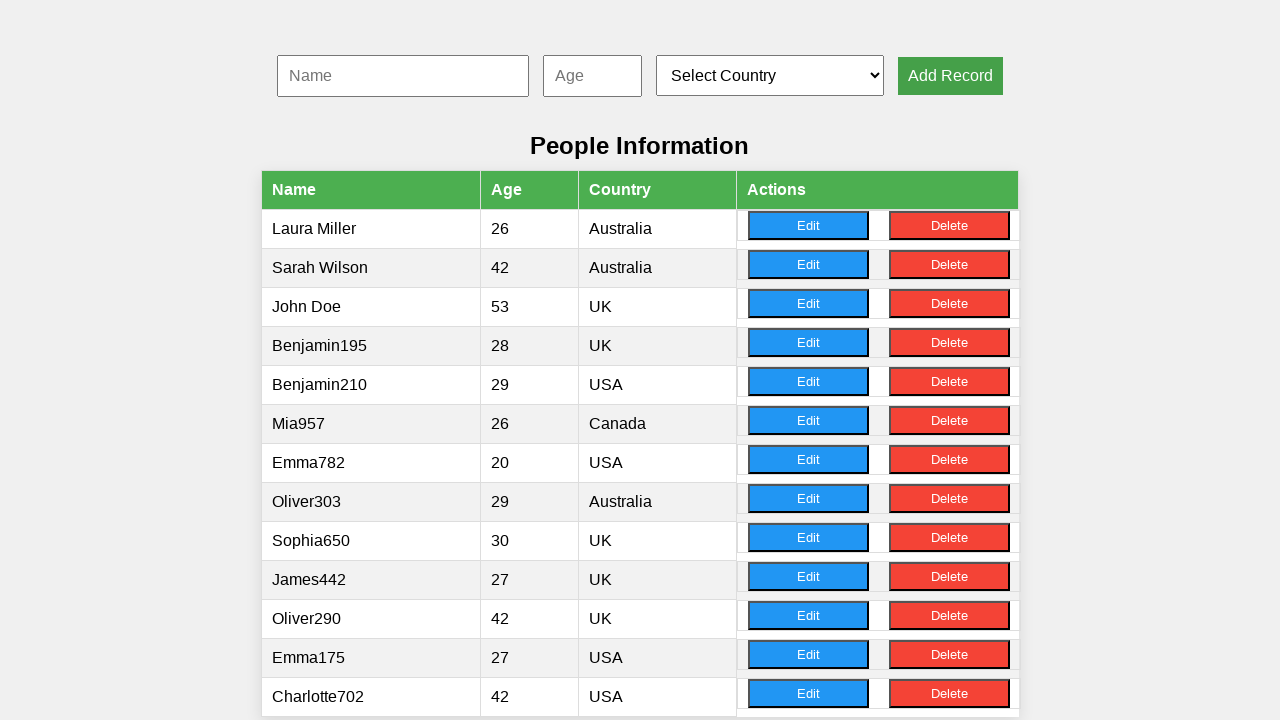

Waited for table to be updated with records
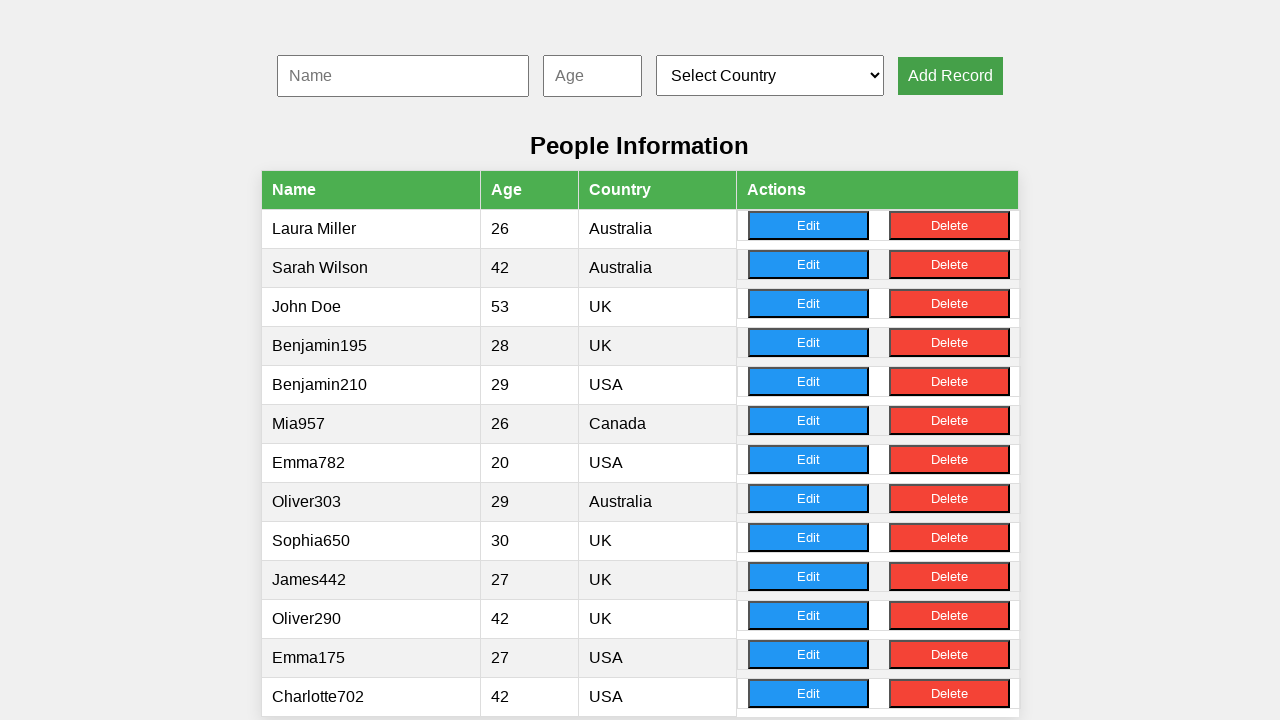

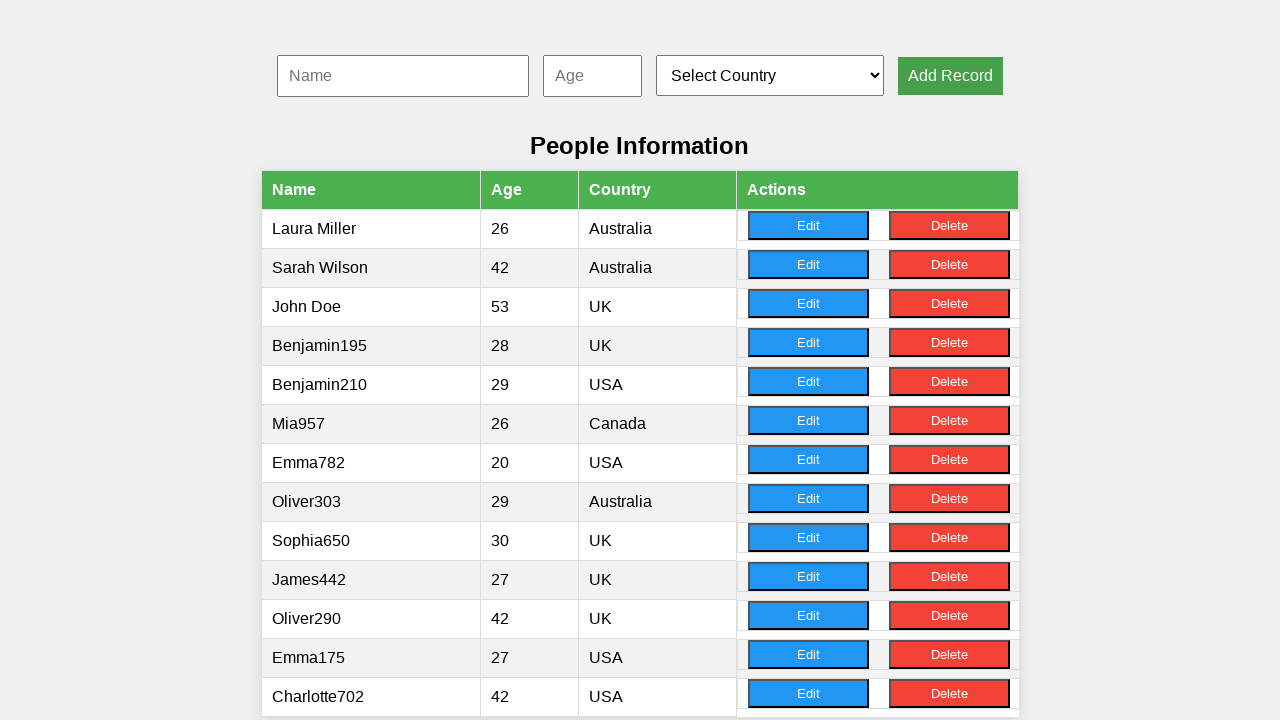